Navigates to ASOS product listing page, clicks on product tiles to view product details, then navigates back to the listing page. This tests the product browsing flow on an e-commerce site.

Starting URL: https://www.asos.com/men/a-to-z-of-brands/asos-design/cat/?cid=27871&refine=attribute_10992:61388

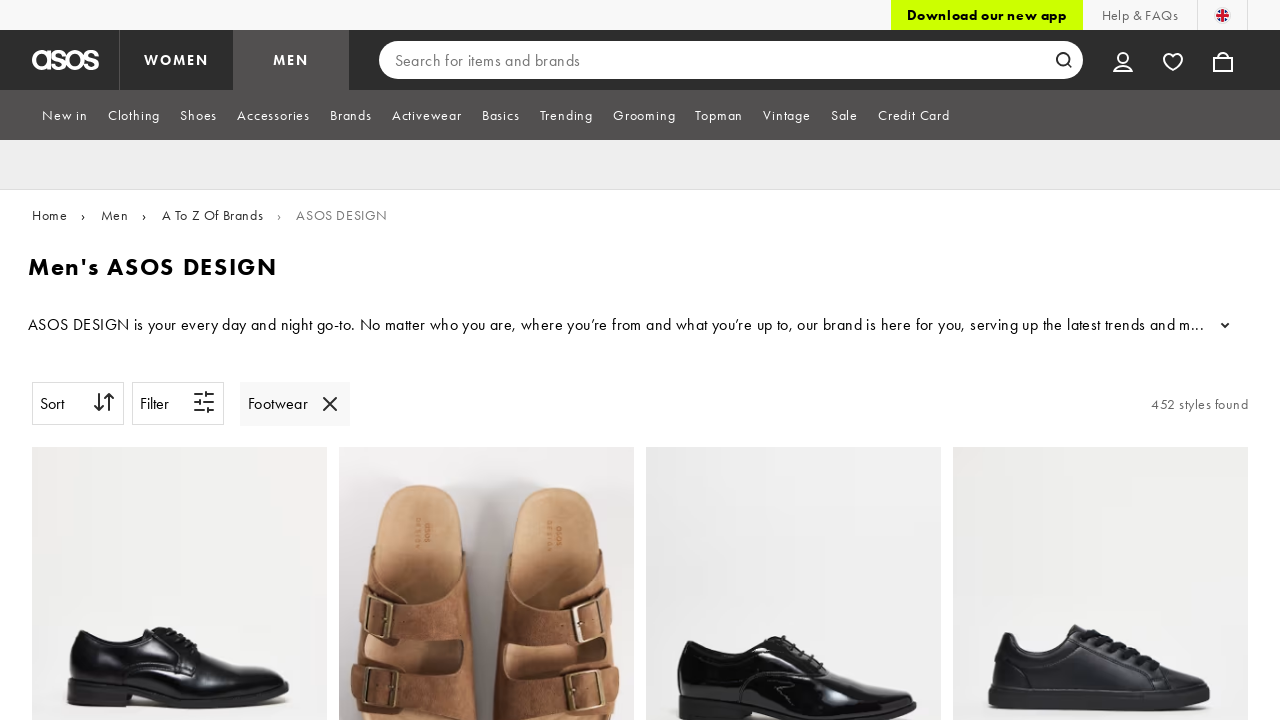

Waited for product tiles to load on ASOS listing page
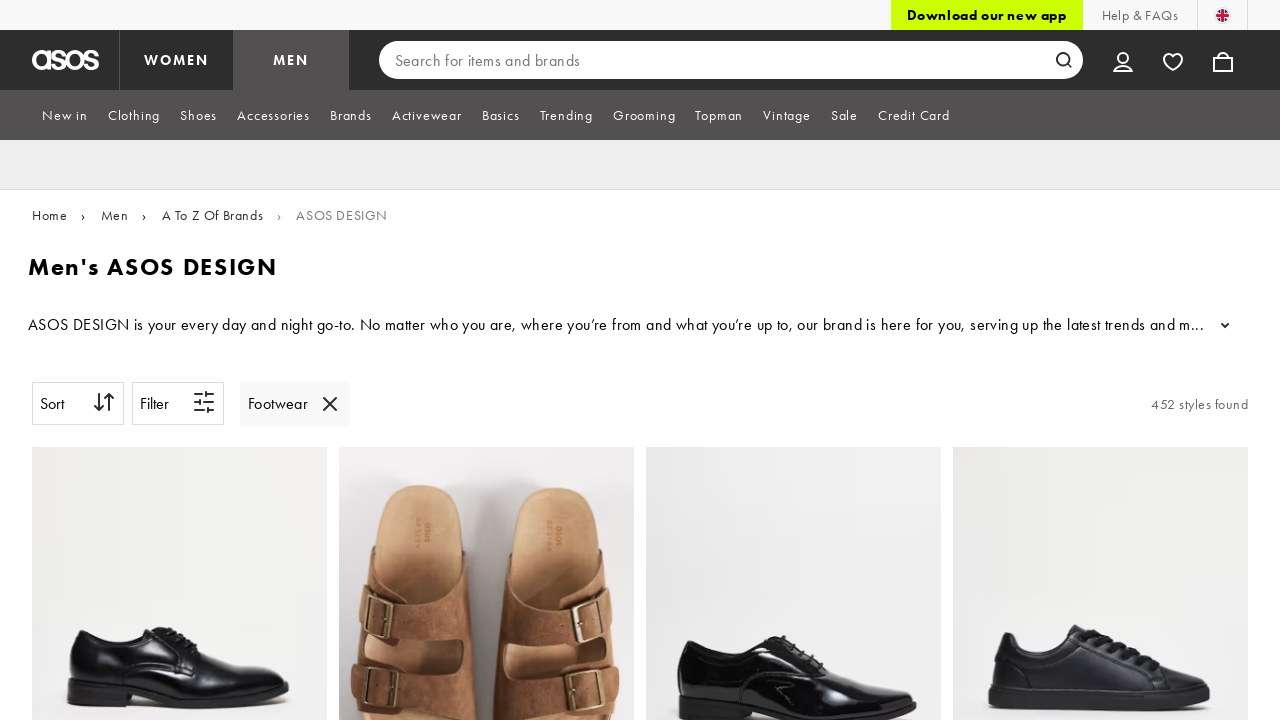

Retrieved all product tiles from the listing page
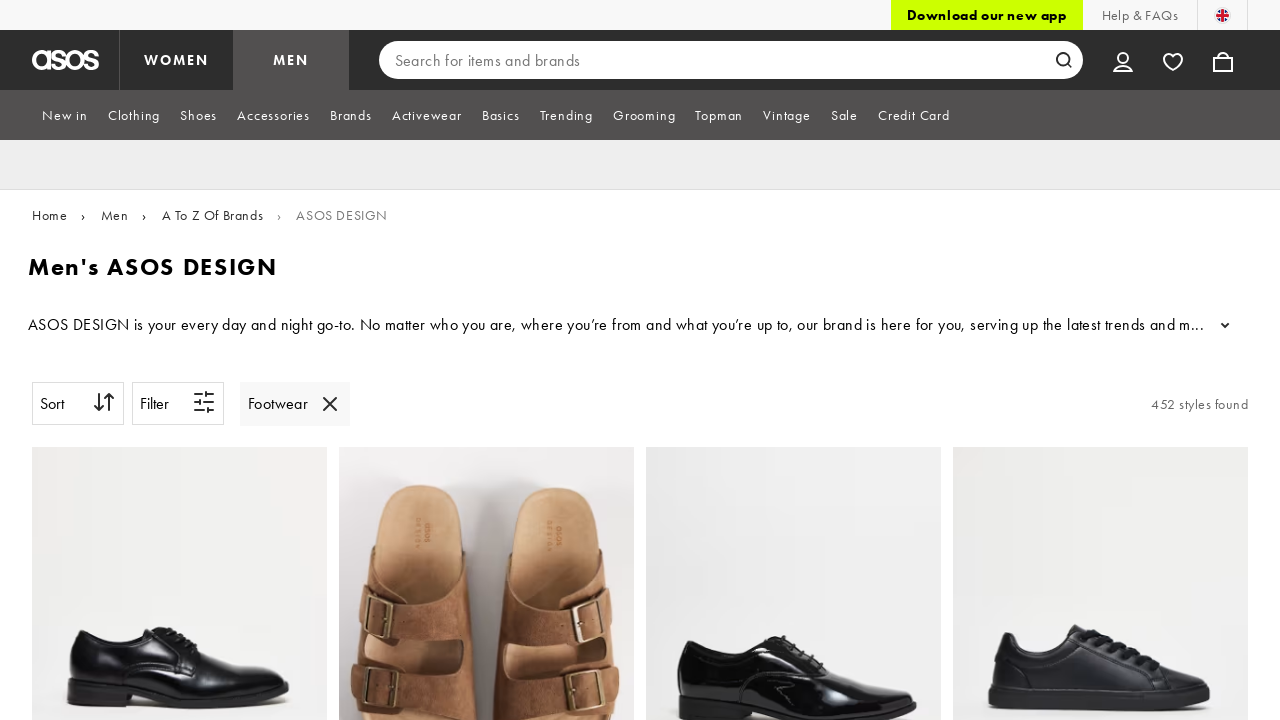

Waited for product tiles to load before processing product 1
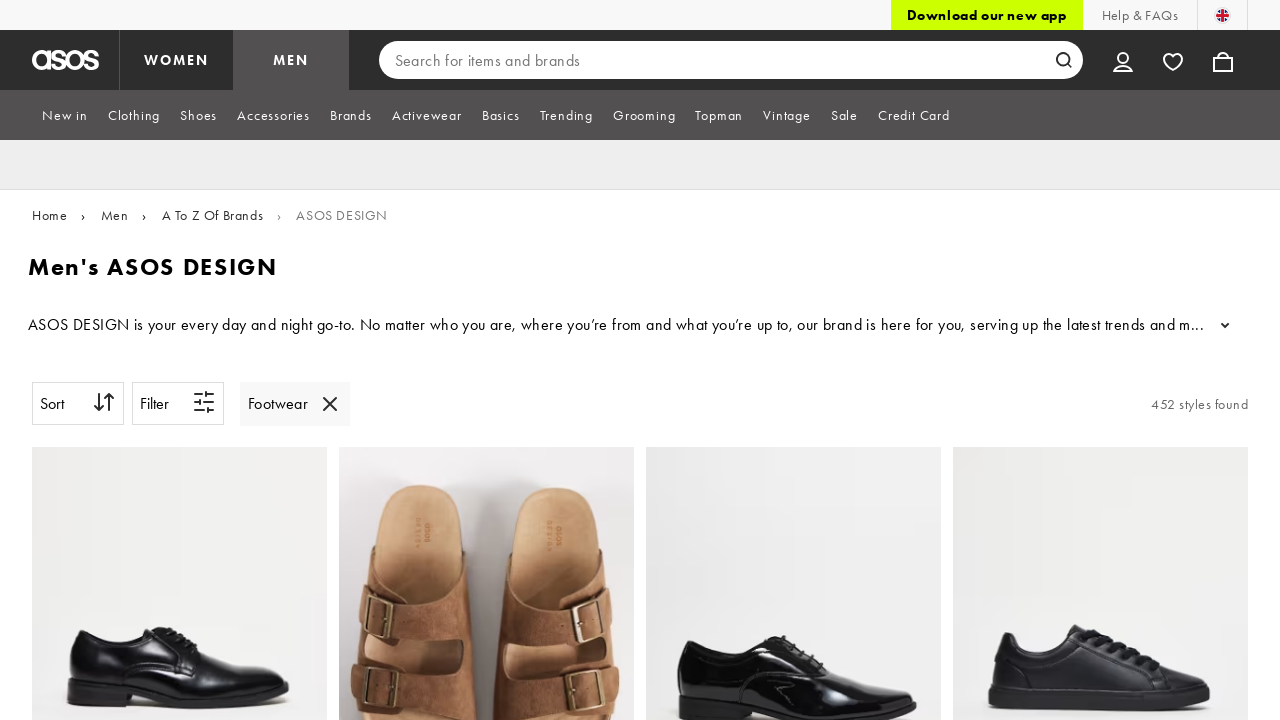

Re-fetched product tiles for iteration 1
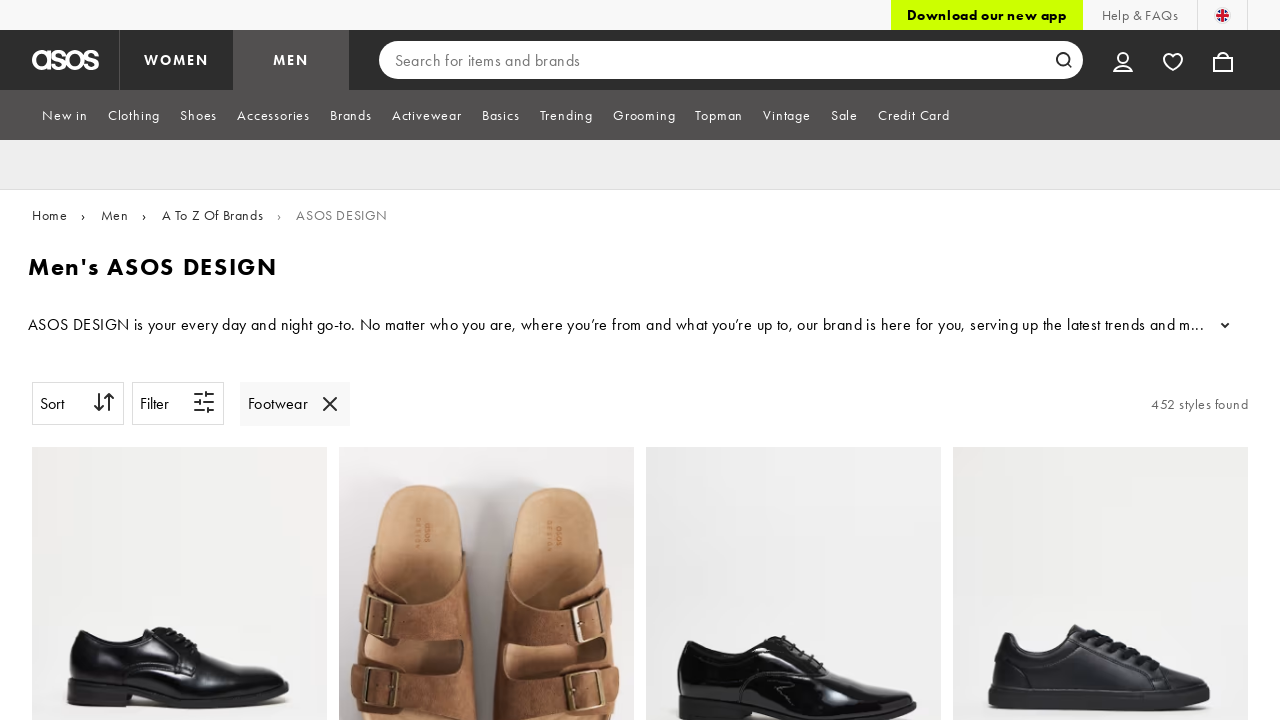

Clicked on product 1 to view product details at (180, 478) on .productTile_U0clN >> nth=0 >> a >> nth=0
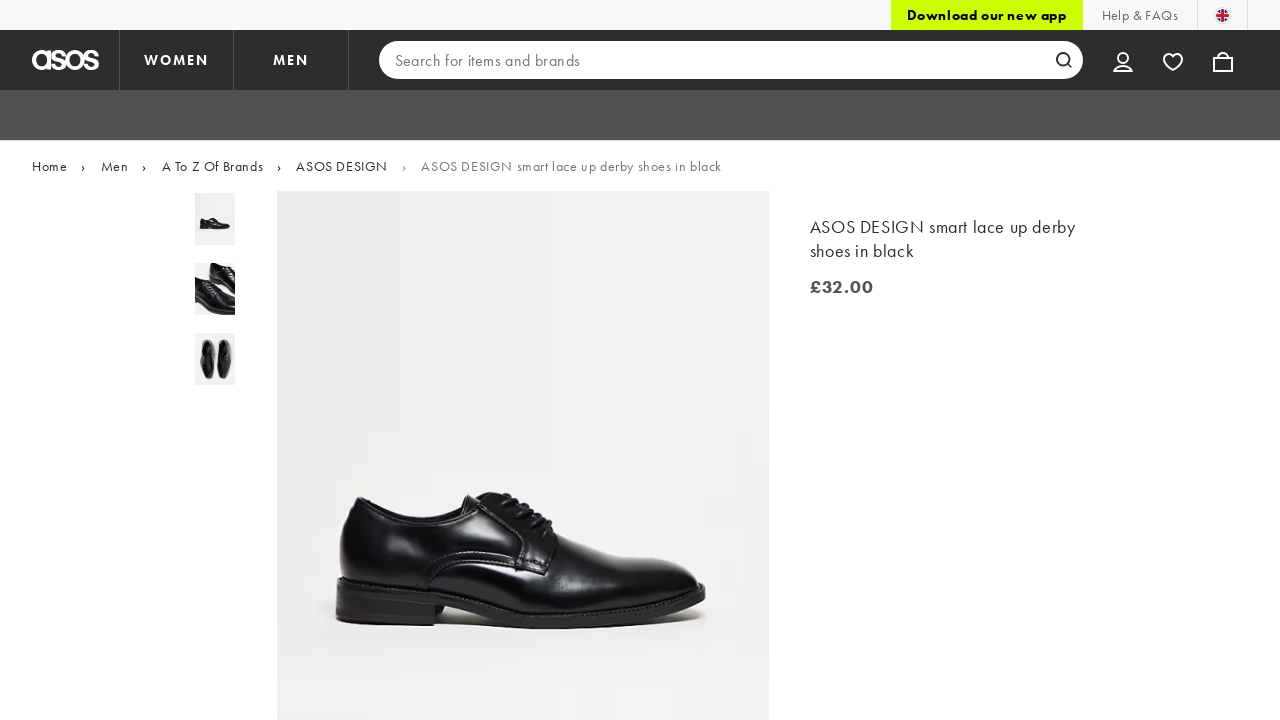

Product details page loaded for product 1
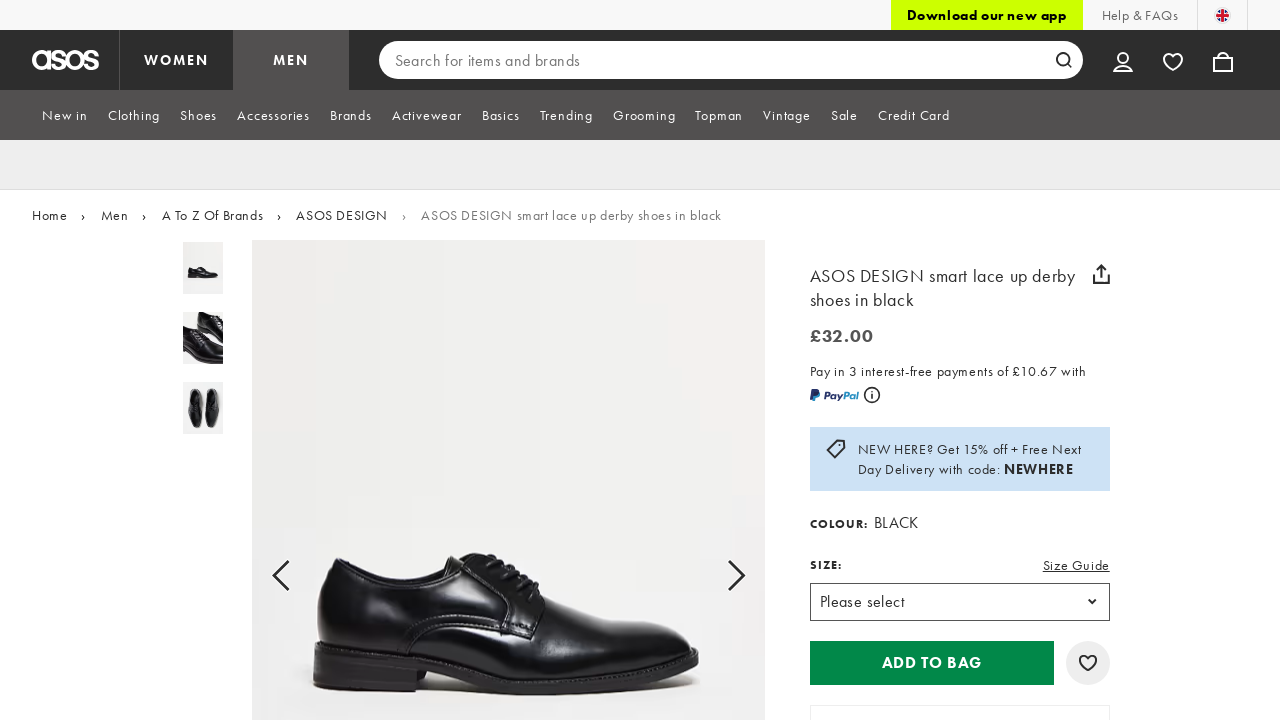

Product description element not found for product 1 (timeout)
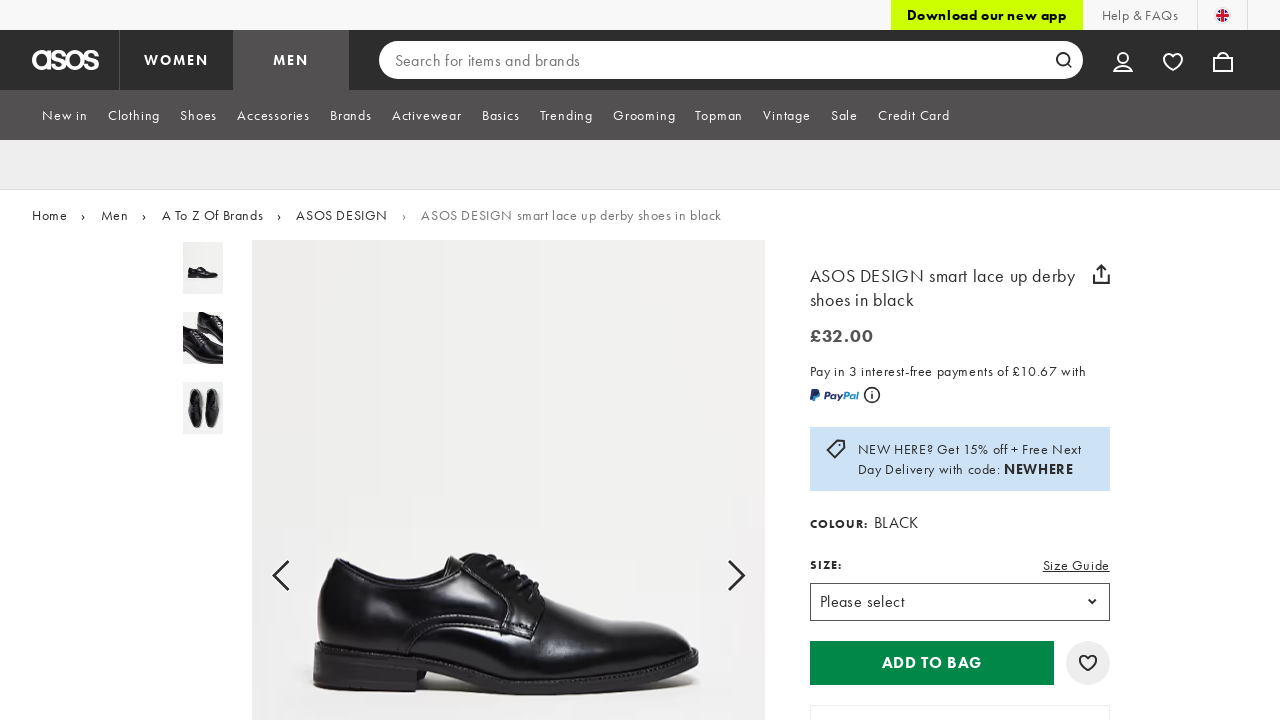

Navigated back to product listing after viewing product 1
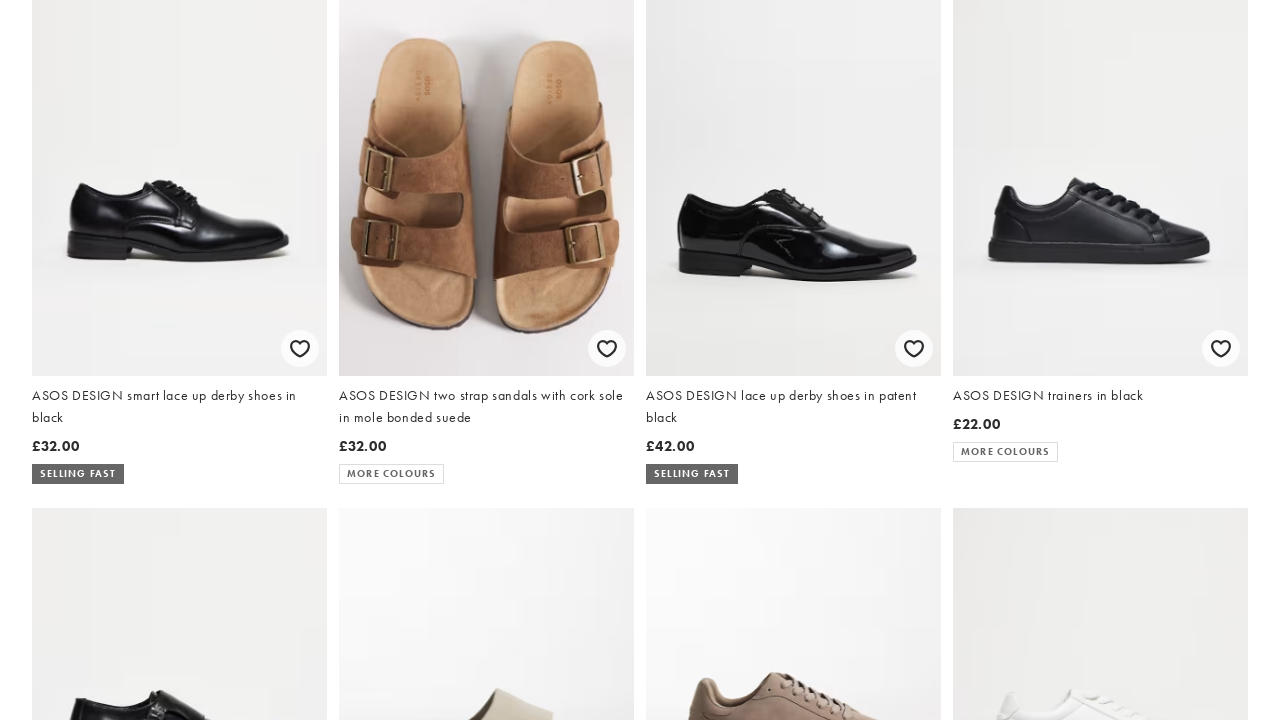

Listing page reloaded with product tiles visible after product 1
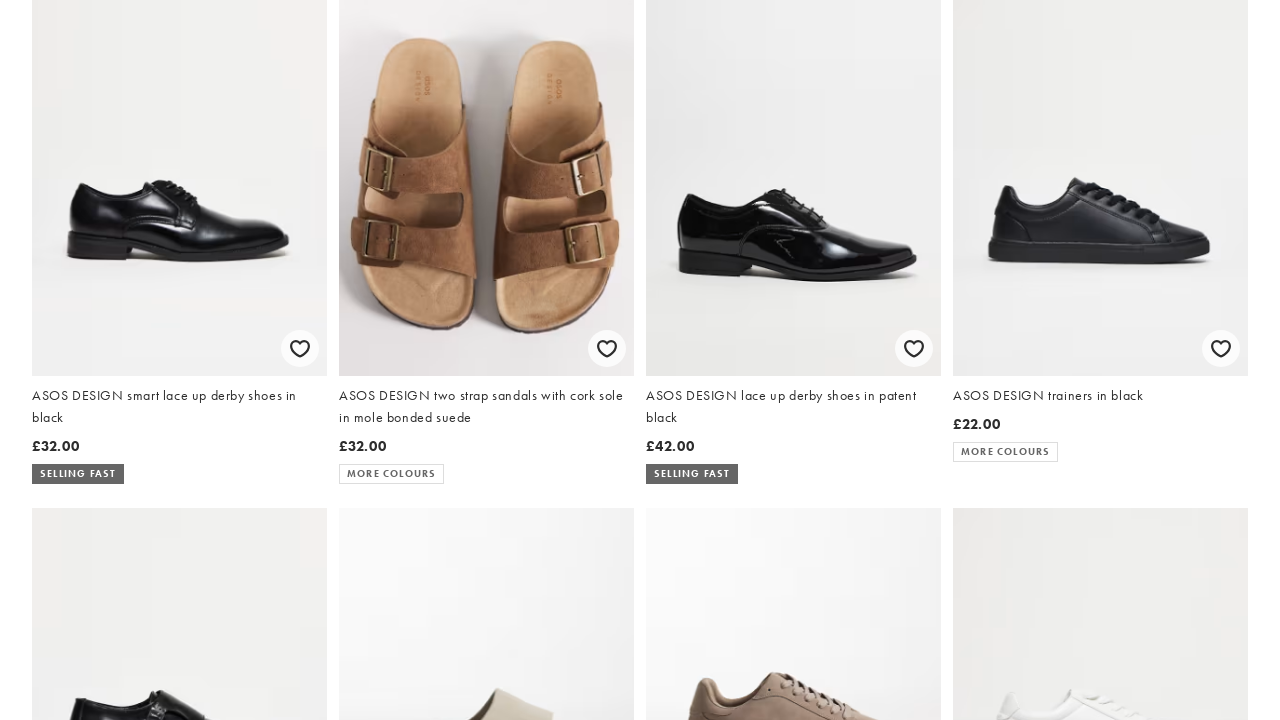

Waited for product tiles to load before processing product 2
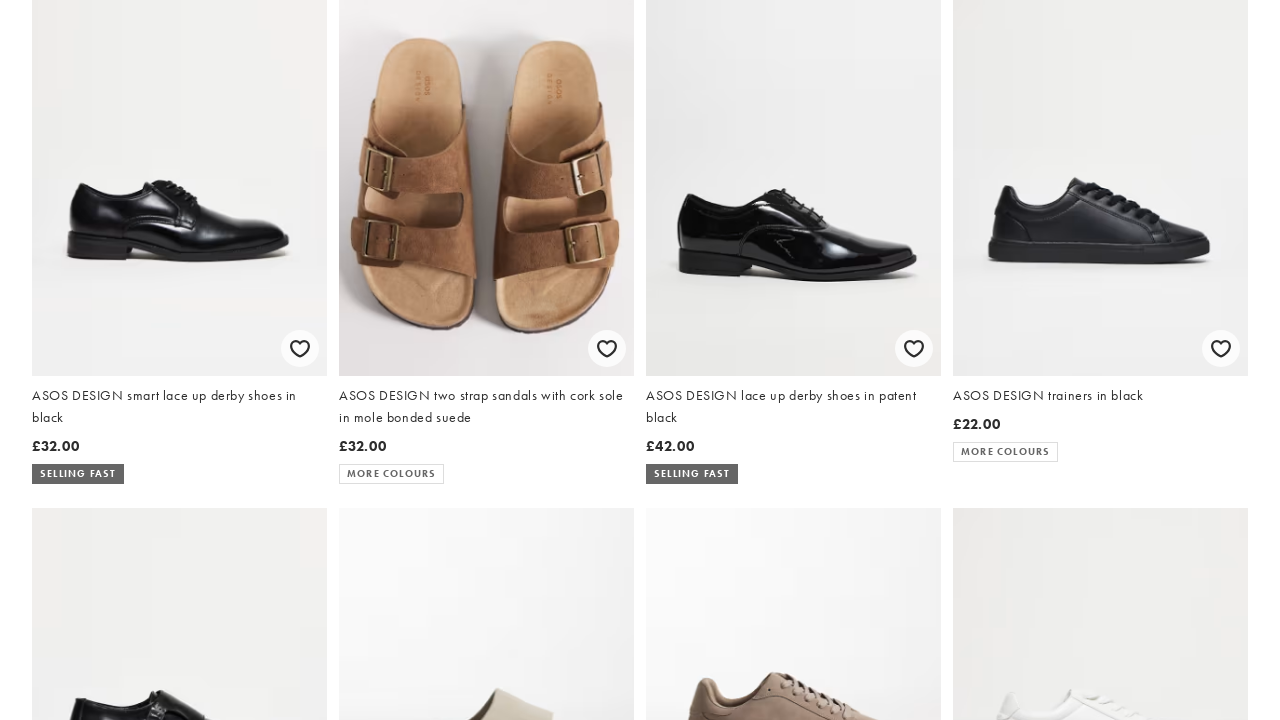

Re-fetched product tiles for iteration 2
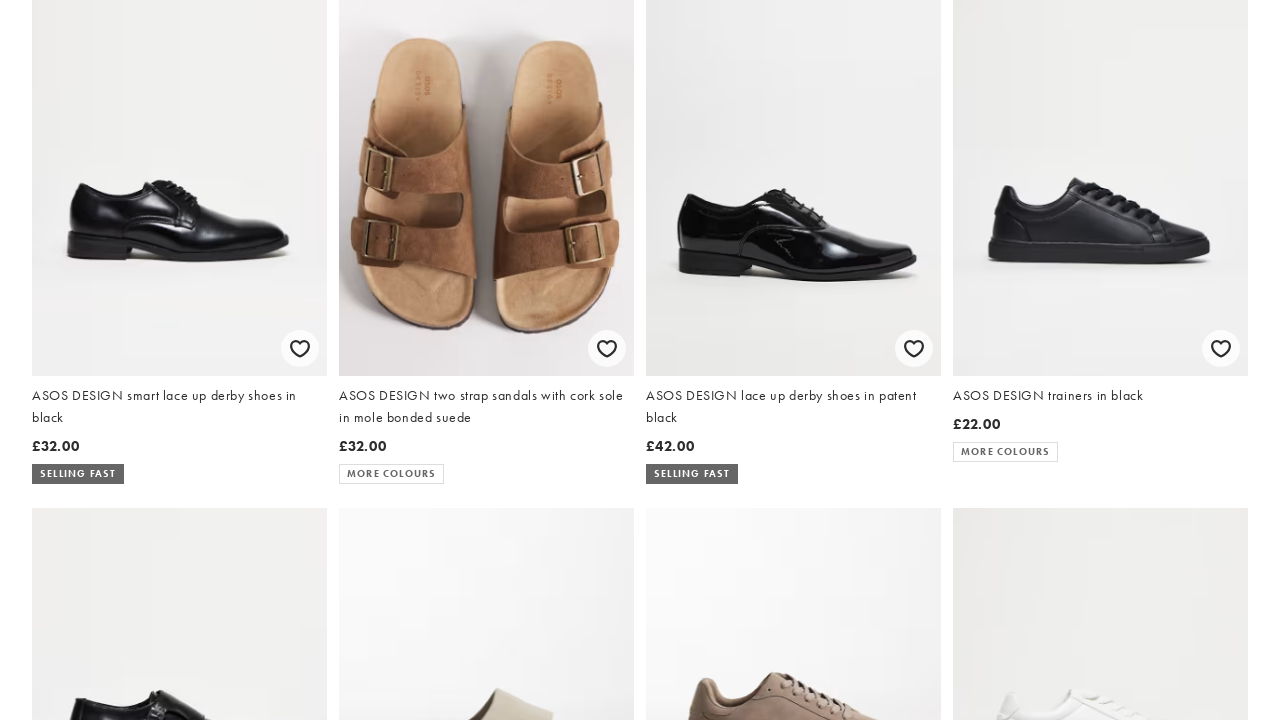

Clicked on product 2 to view product details at (486, 242) on .productTile_U0clN >> nth=1 >> a >> nth=0
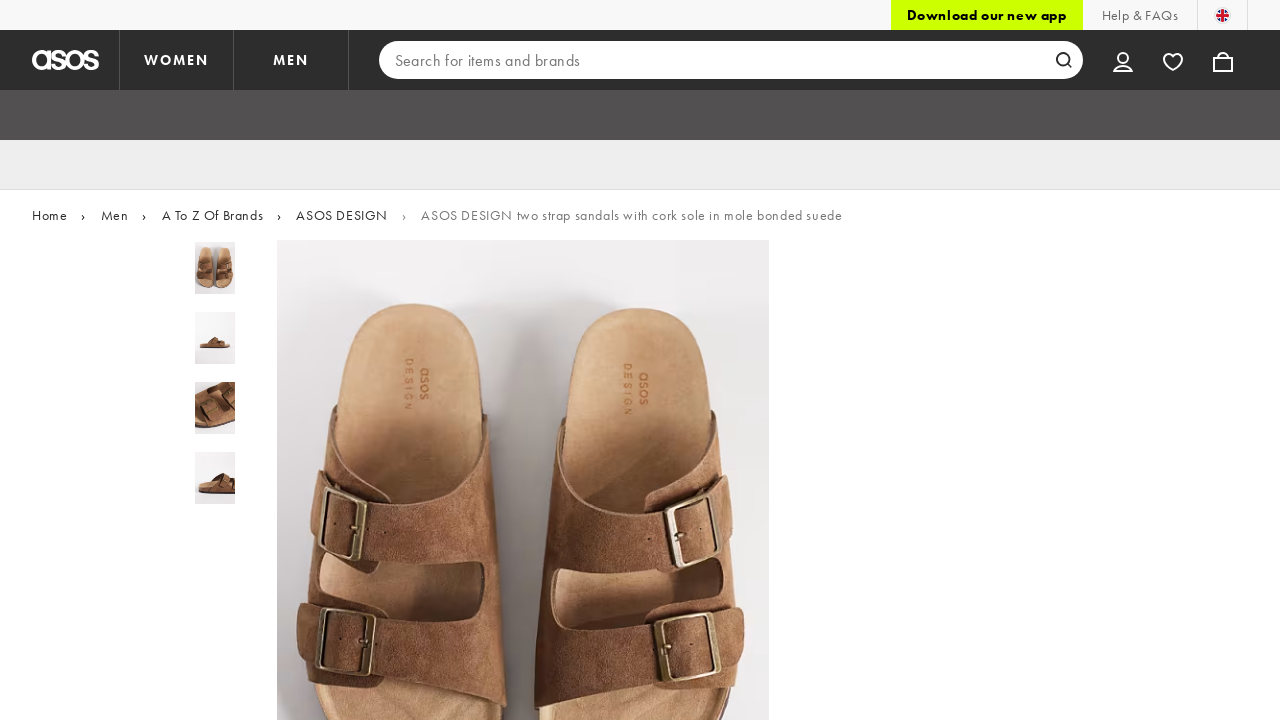

Product details page loaded for product 2
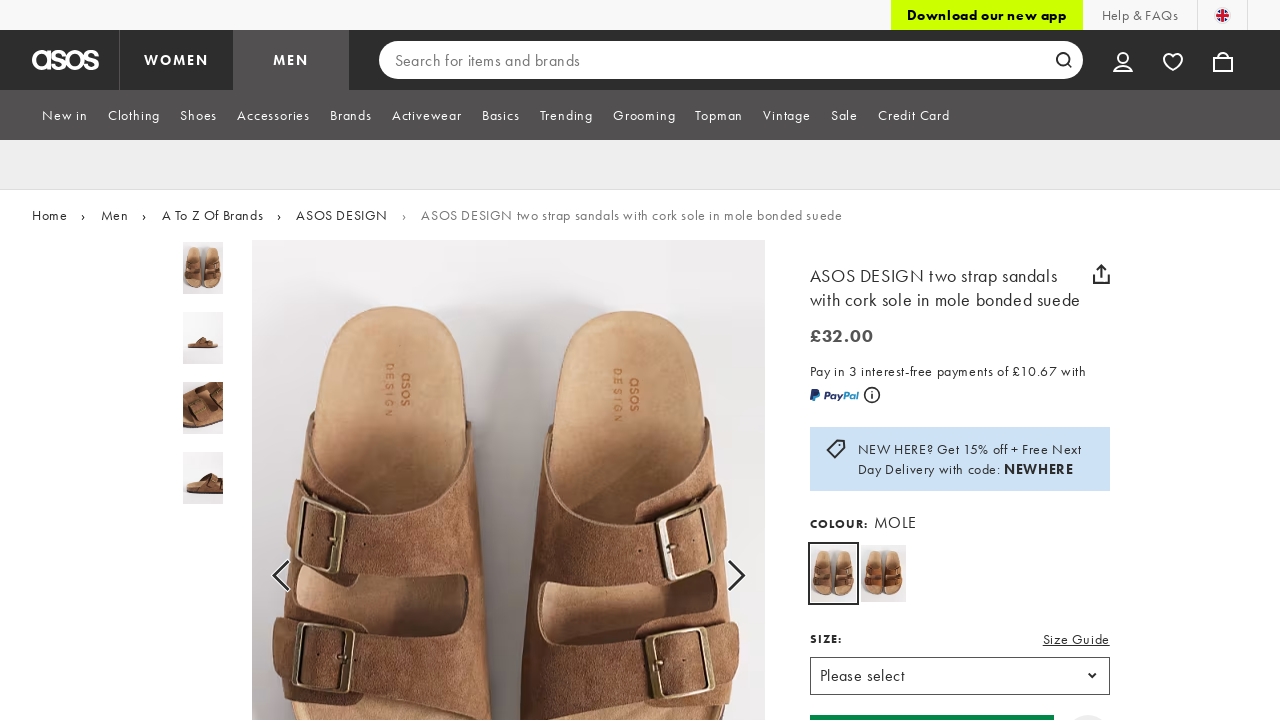

Product description element not found for product 2 (timeout)
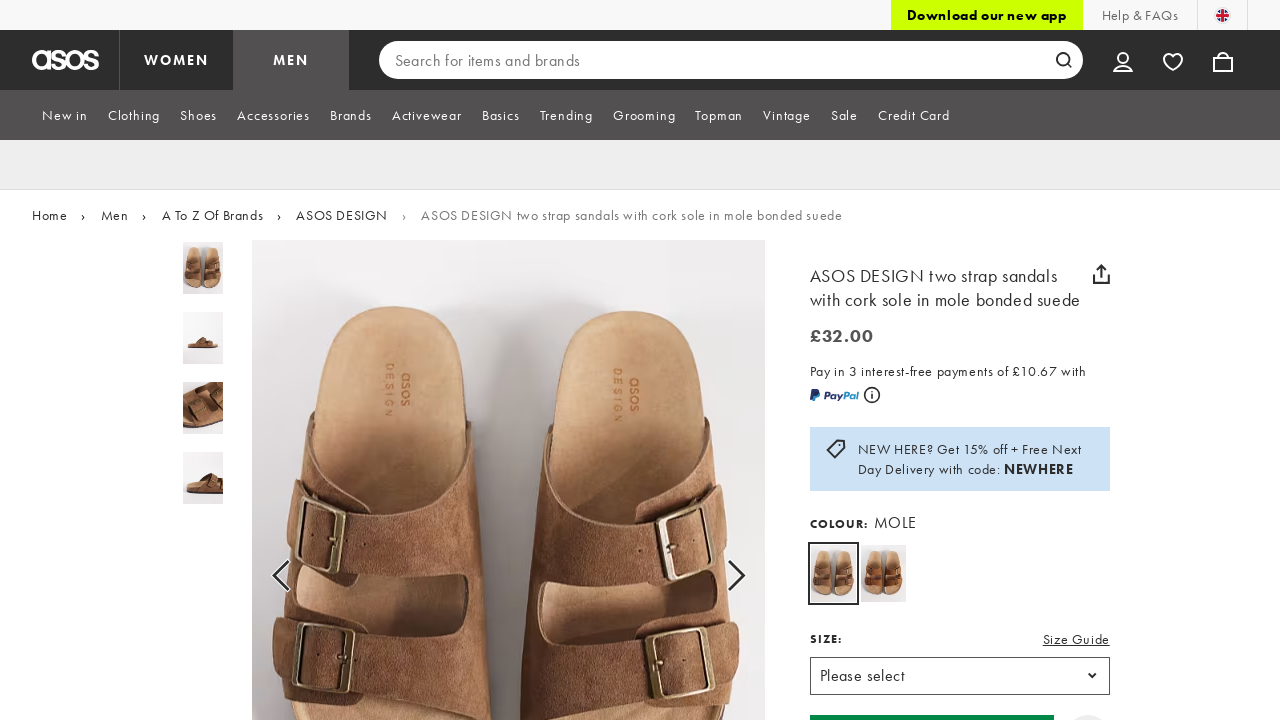

Navigated back to product listing after viewing product 2
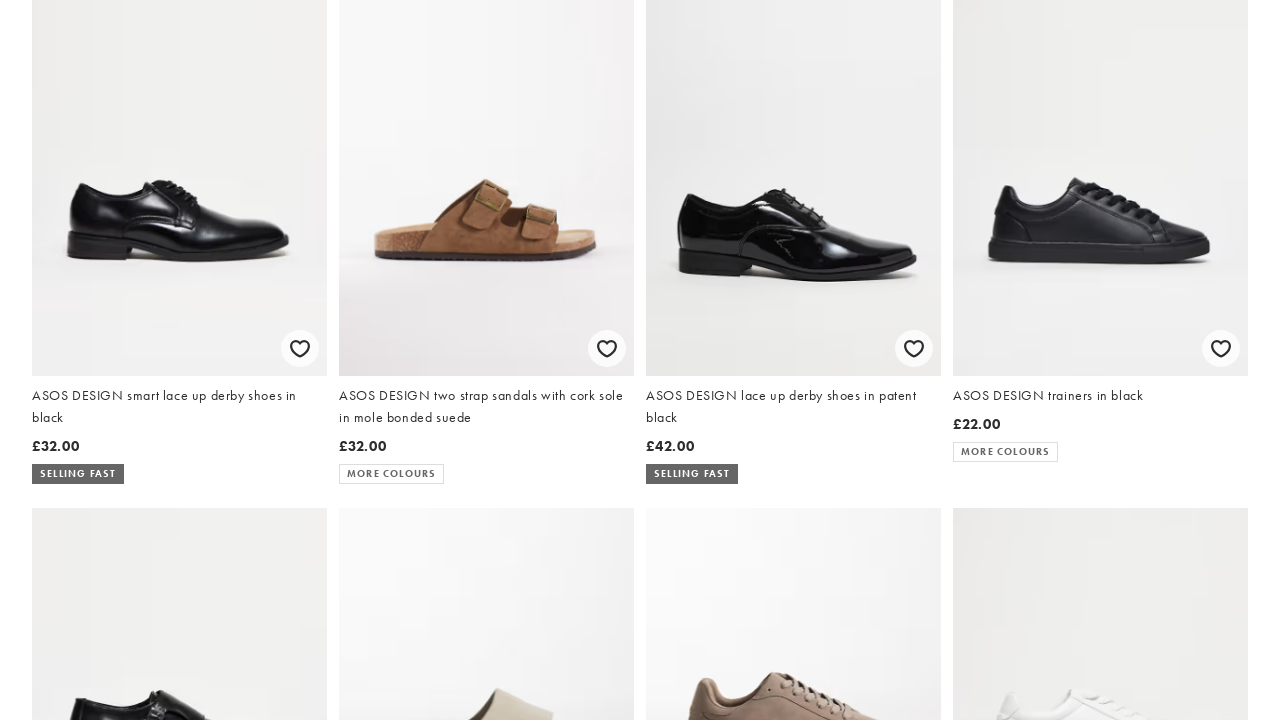

Listing page reloaded with product tiles visible after product 2
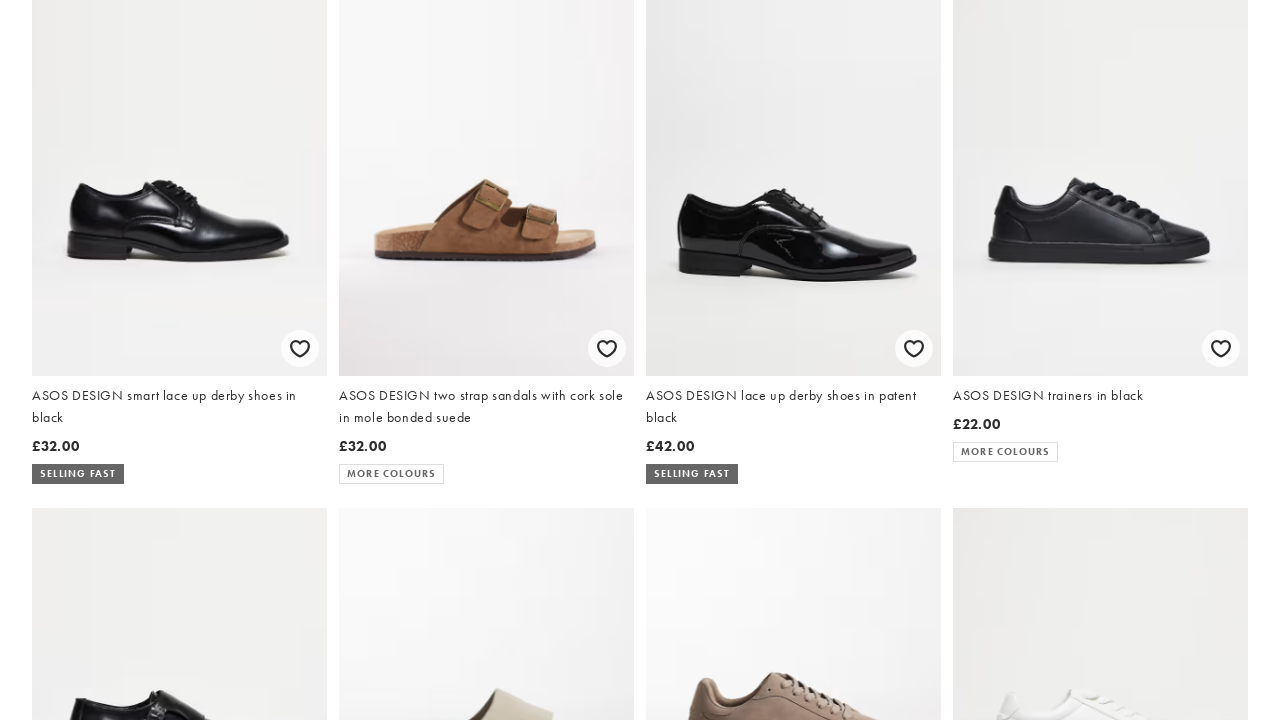

Waited for product tiles to load before processing product 3
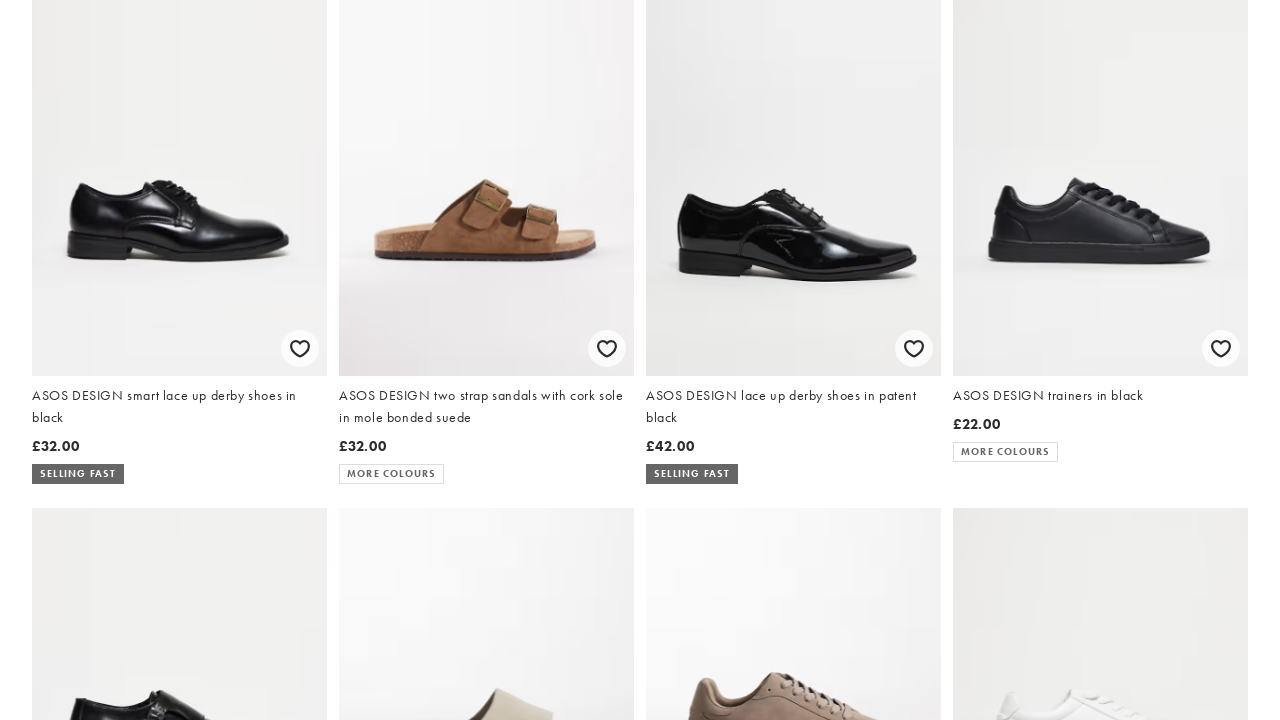

Re-fetched product tiles for iteration 3
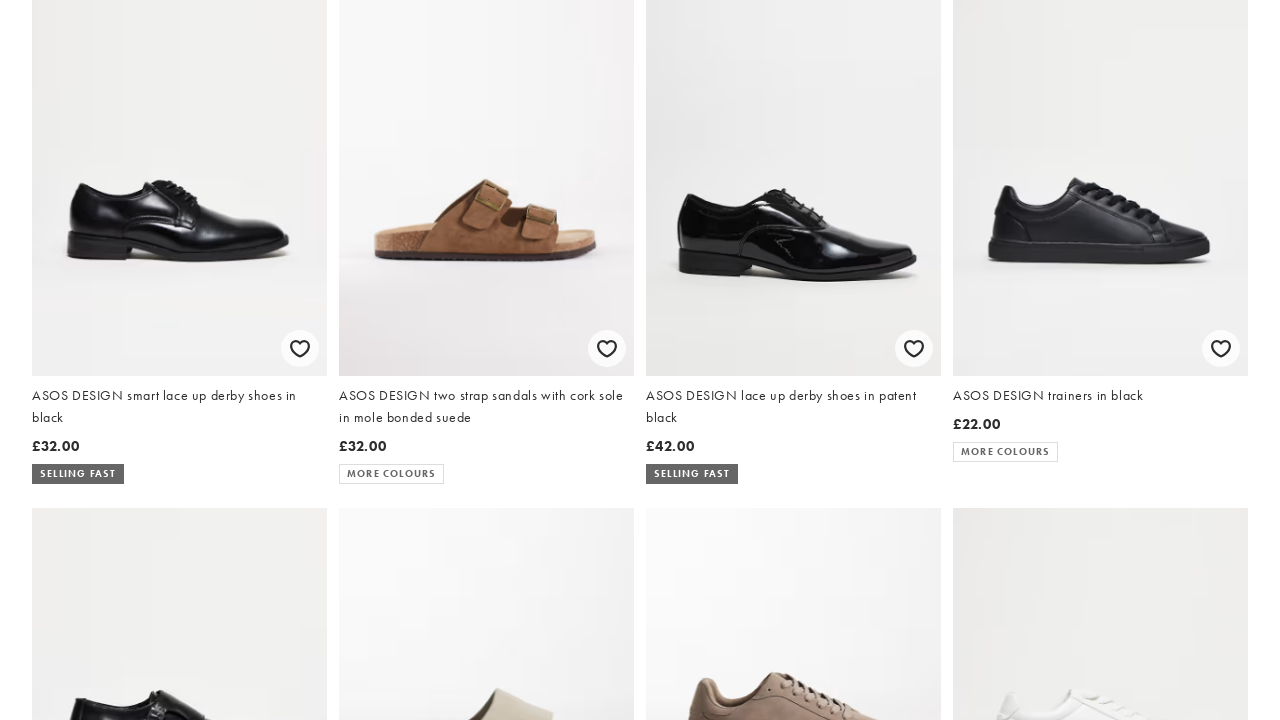

Clicked on product 3 to view product details at (794, 242) on .productTile_U0clN >> nth=2 >> a >> nth=0
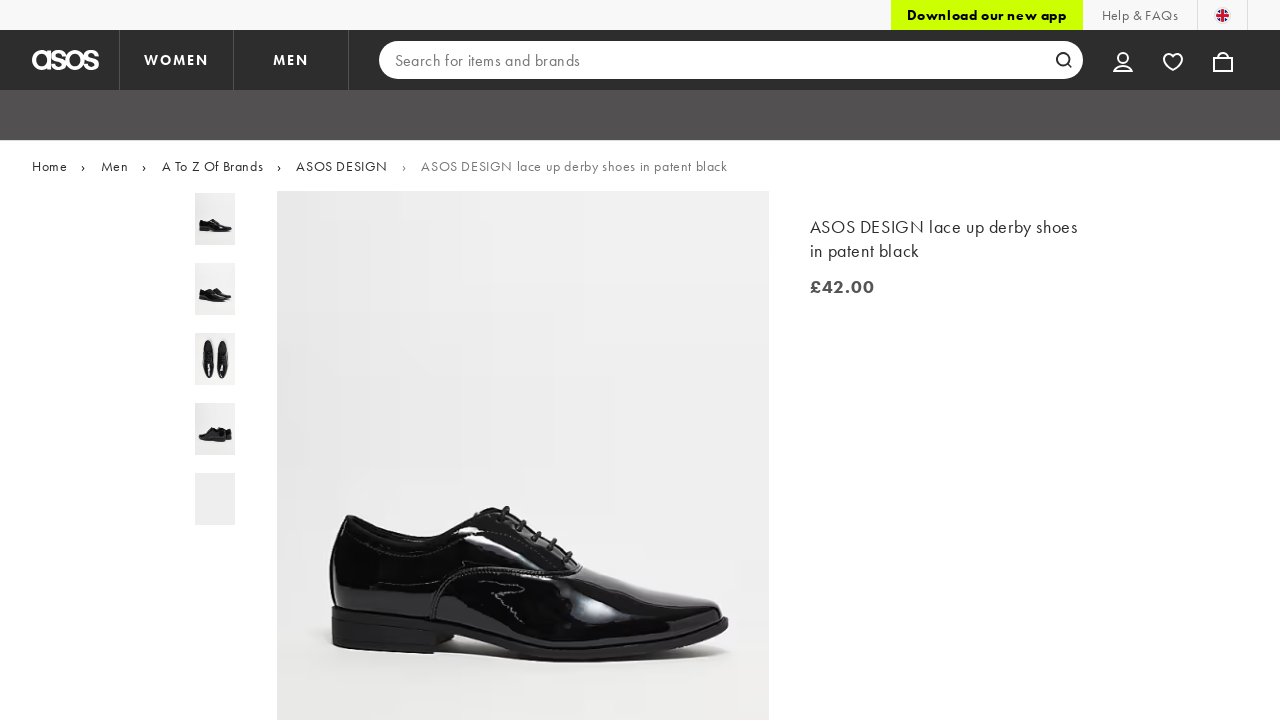

Product details page loaded for product 3
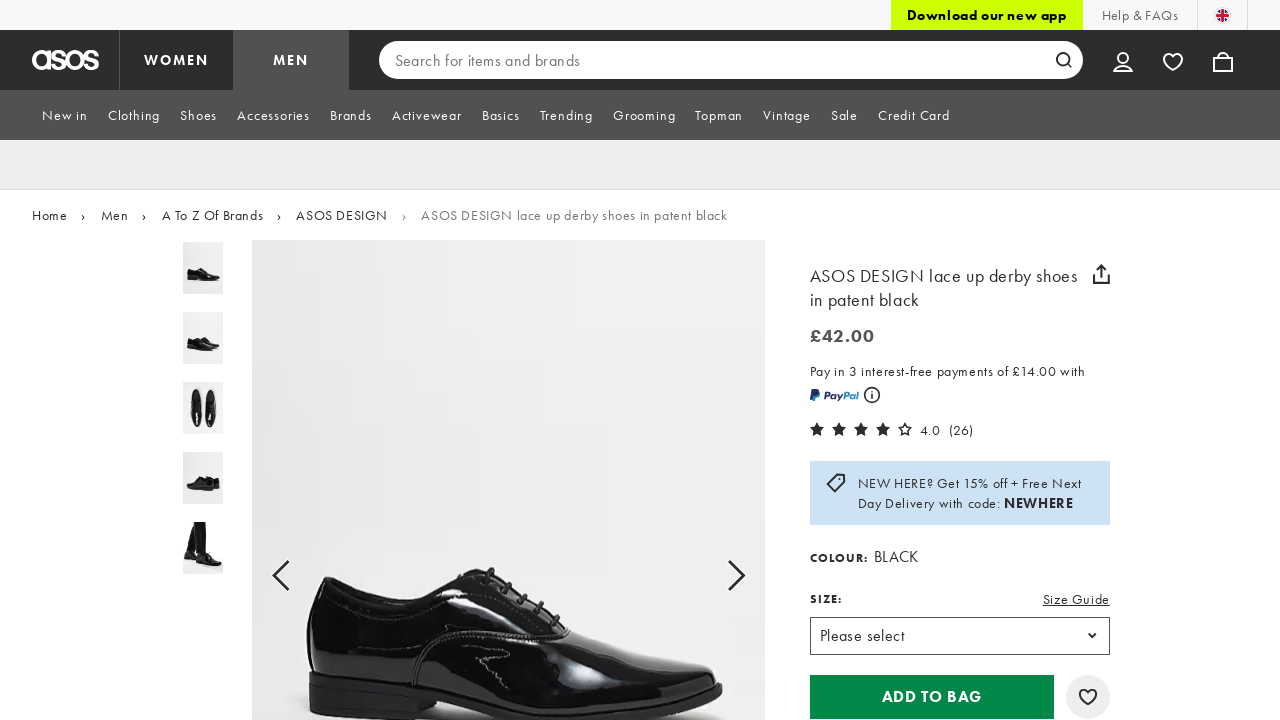

Product description element not found for product 3 (timeout)
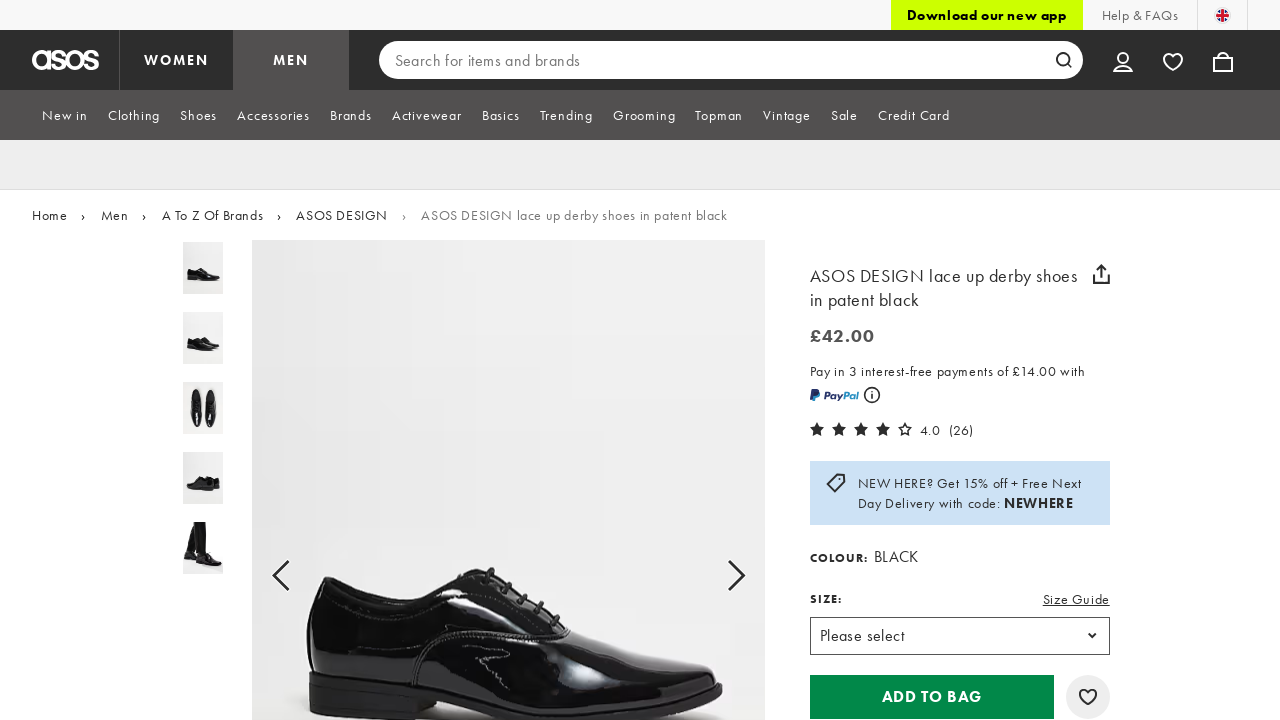

Navigated back to product listing after viewing product 3
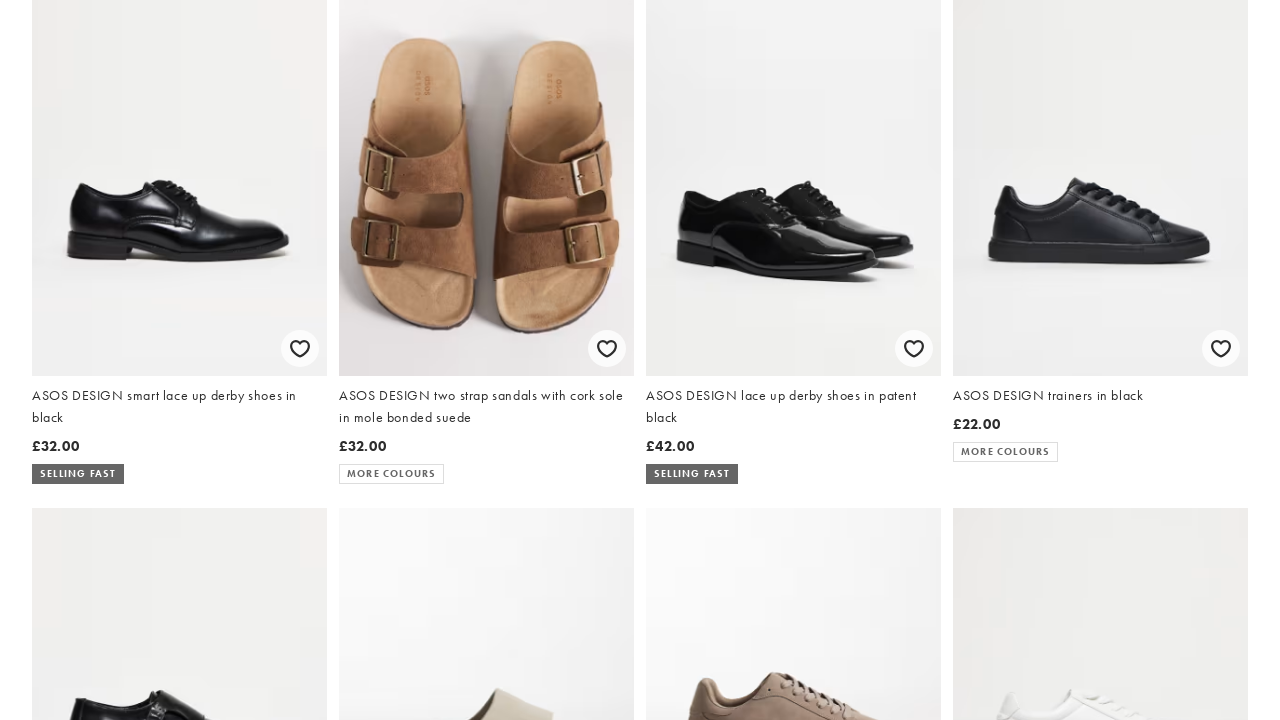

Listing page reloaded with product tiles visible after product 3
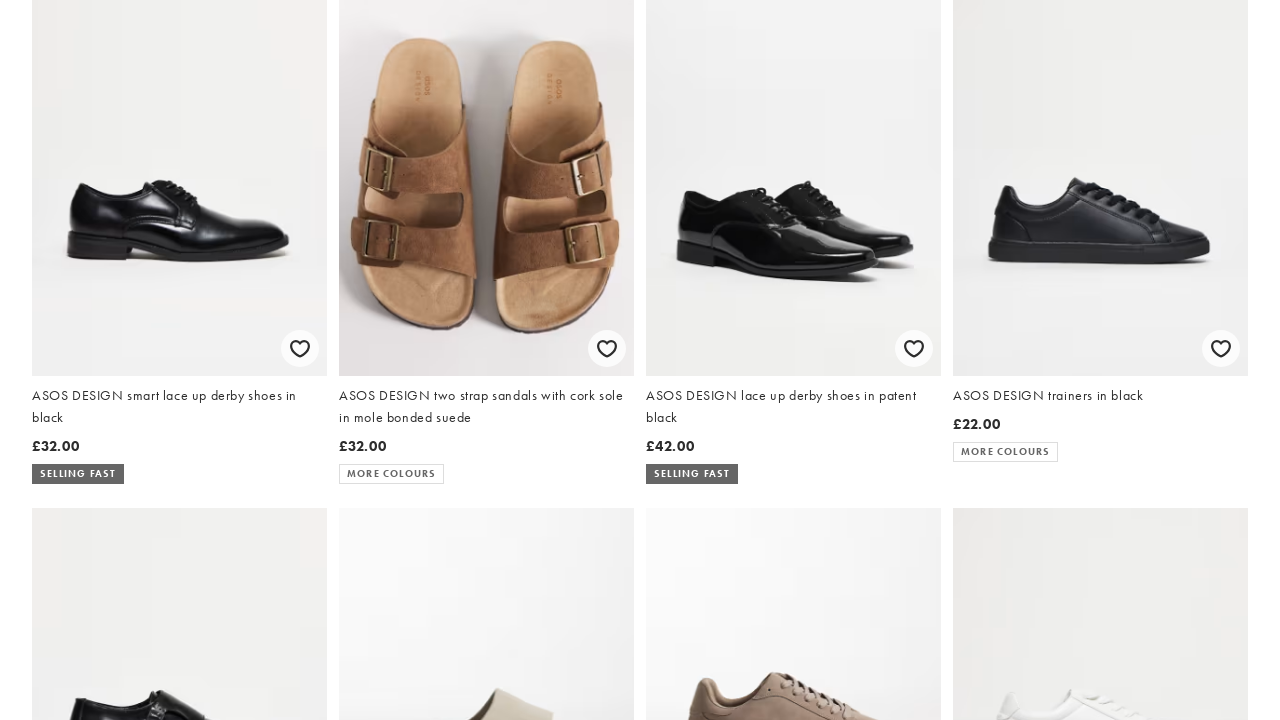

Waited for product tiles to load before processing product 4
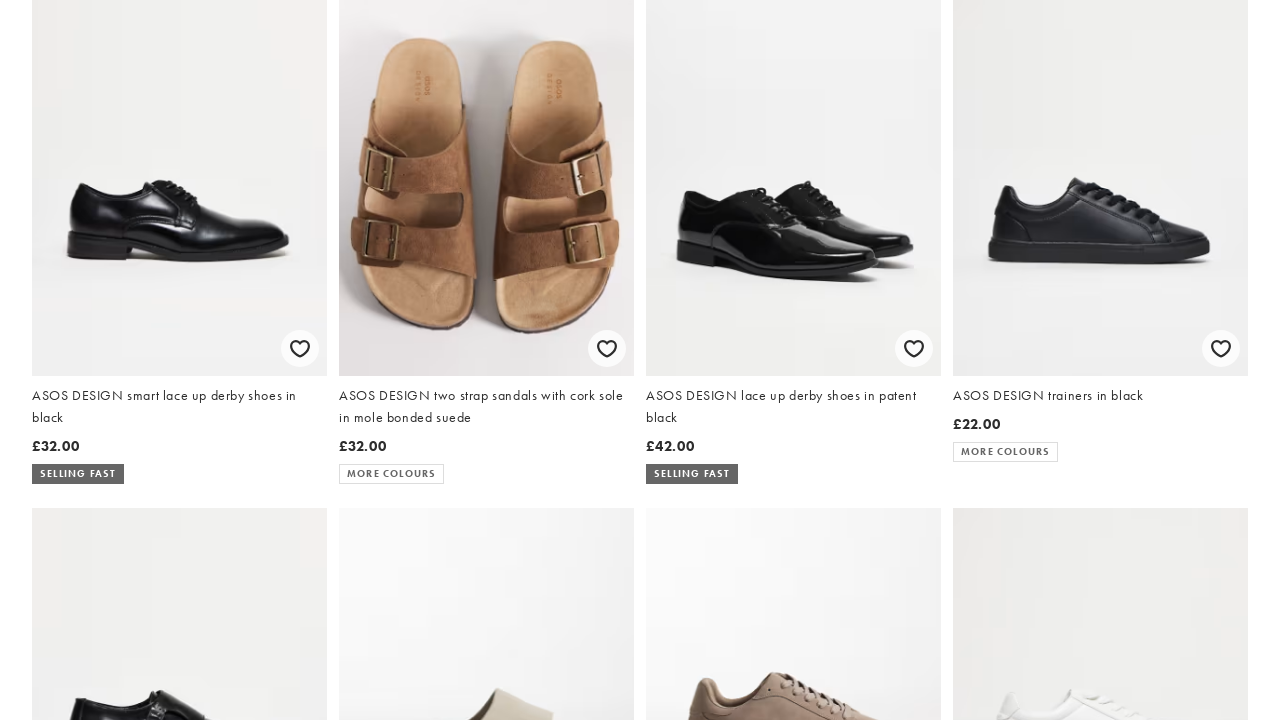

Re-fetched product tiles for iteration 4
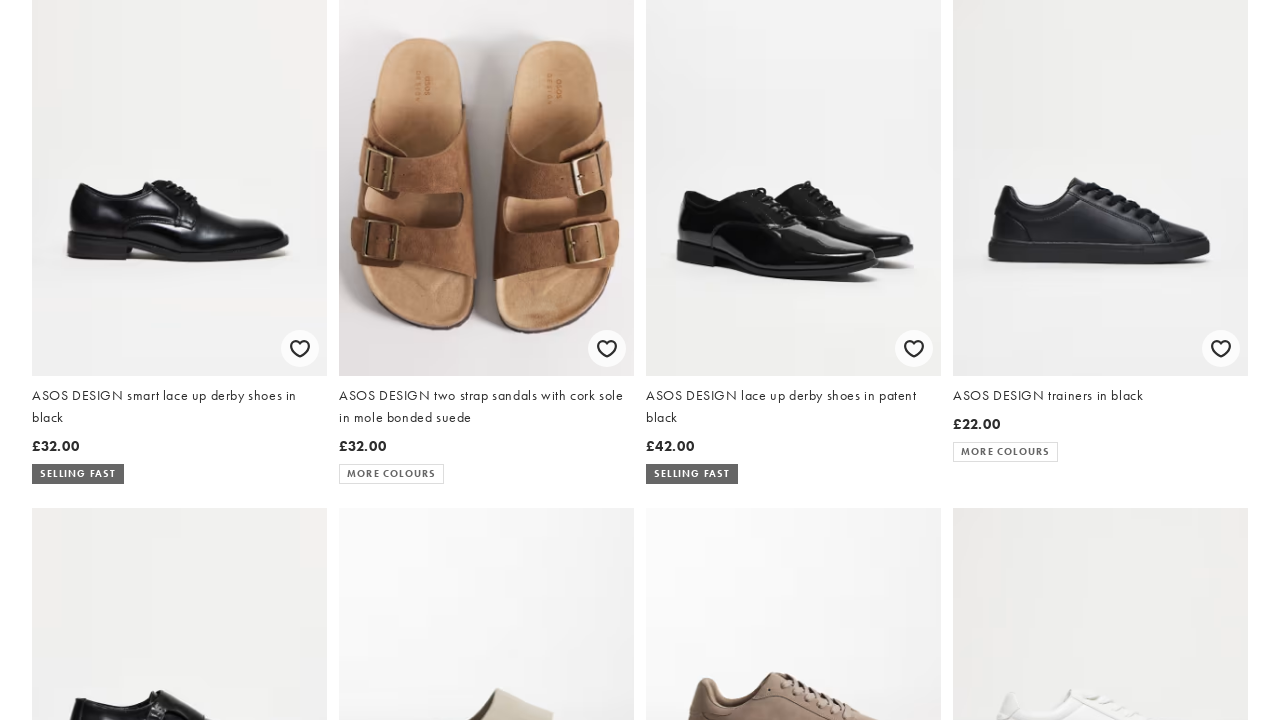

Clicked on product 4 to view product details at (1100, 242) on .productTile_U0clN >> nth=3 >> a >> nth=0
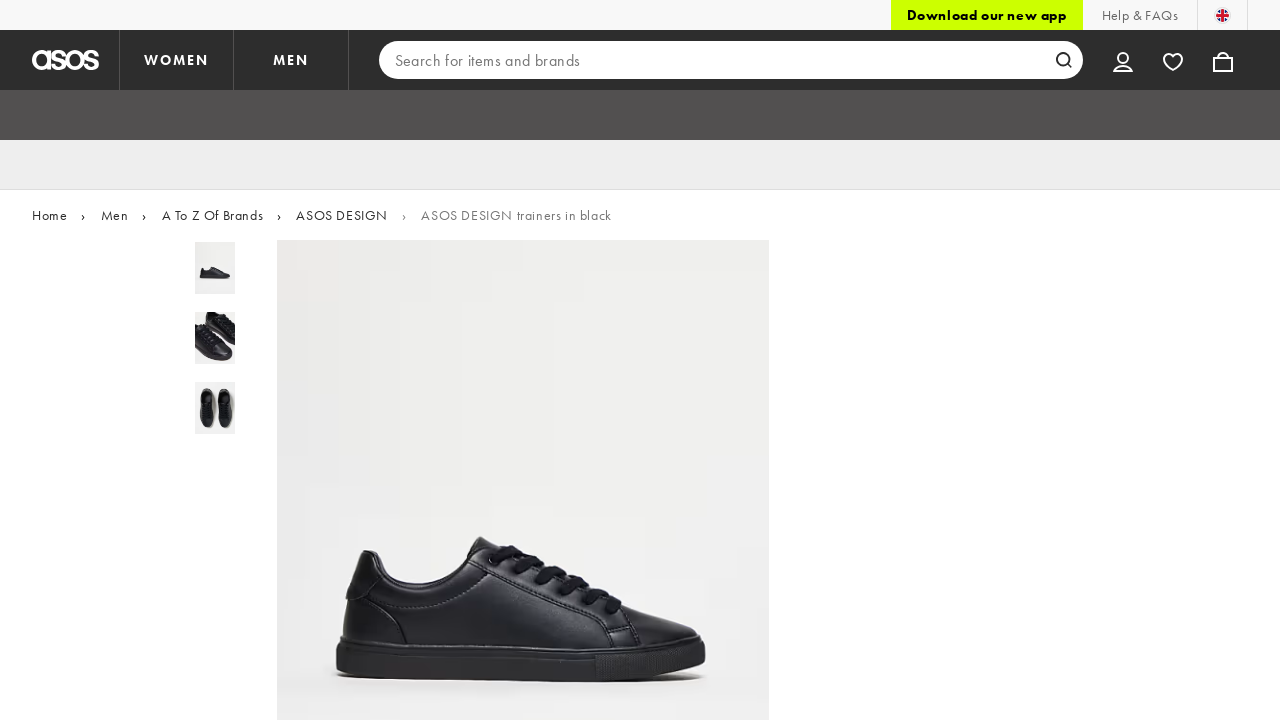

Product details page loaded for product 4
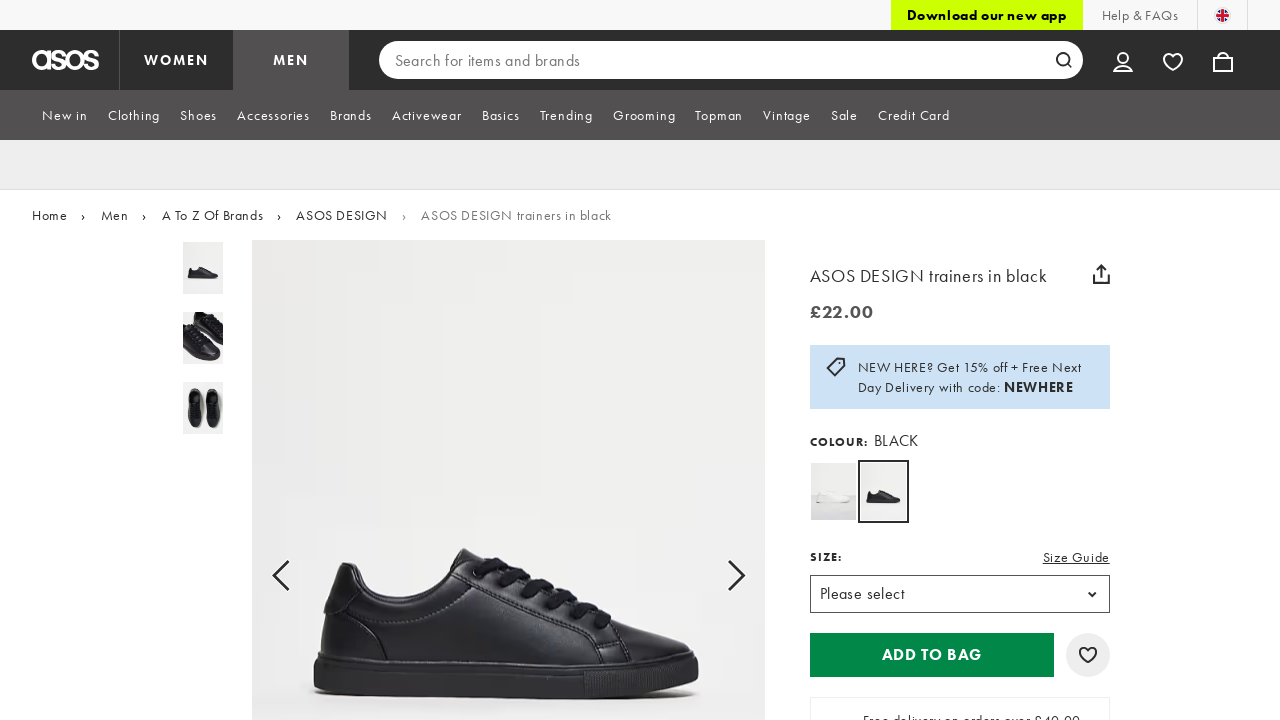

Product description element not found for product 4 (timeout)
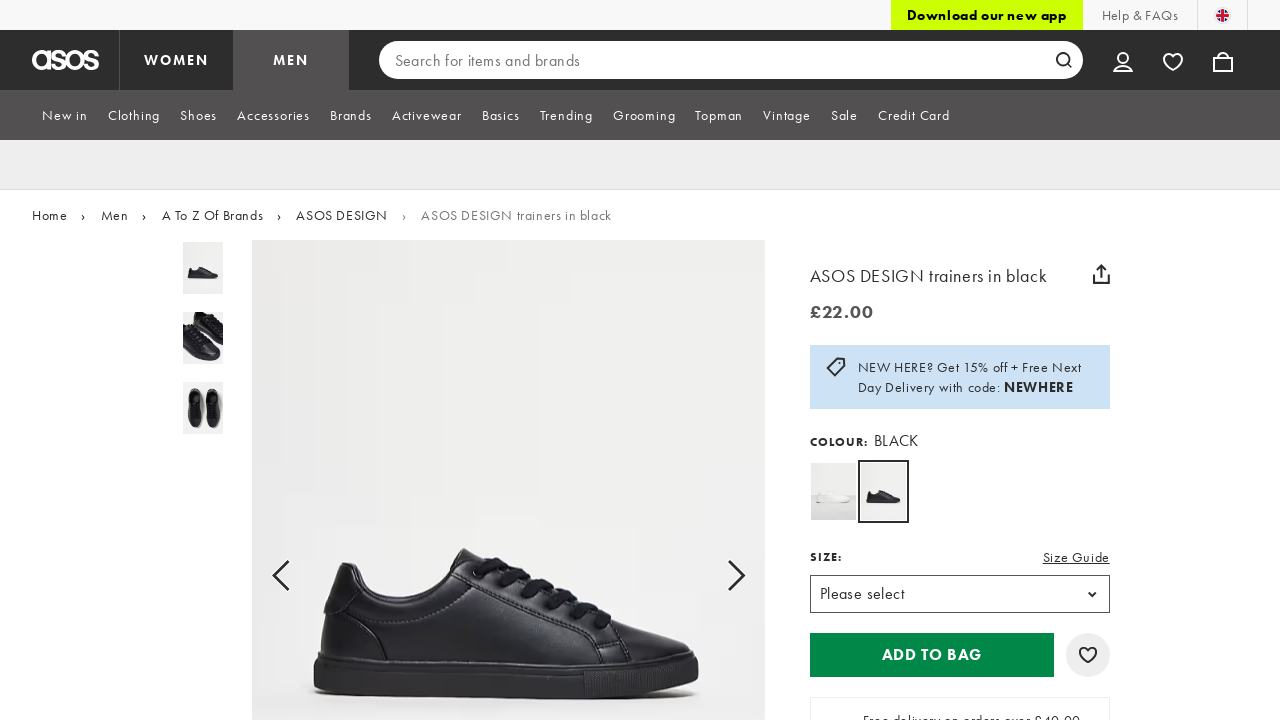

Navigated back to product listing after viewing product 4
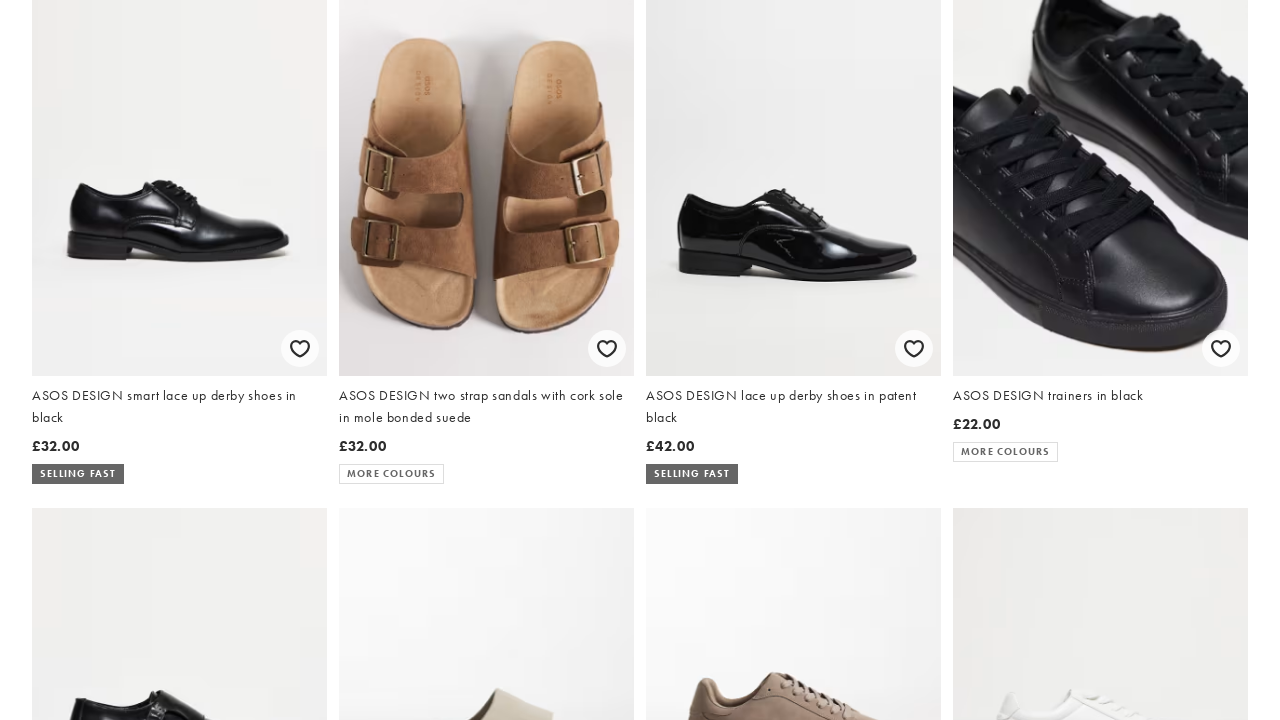

Listing page reloaded with product tiles visible after product 4
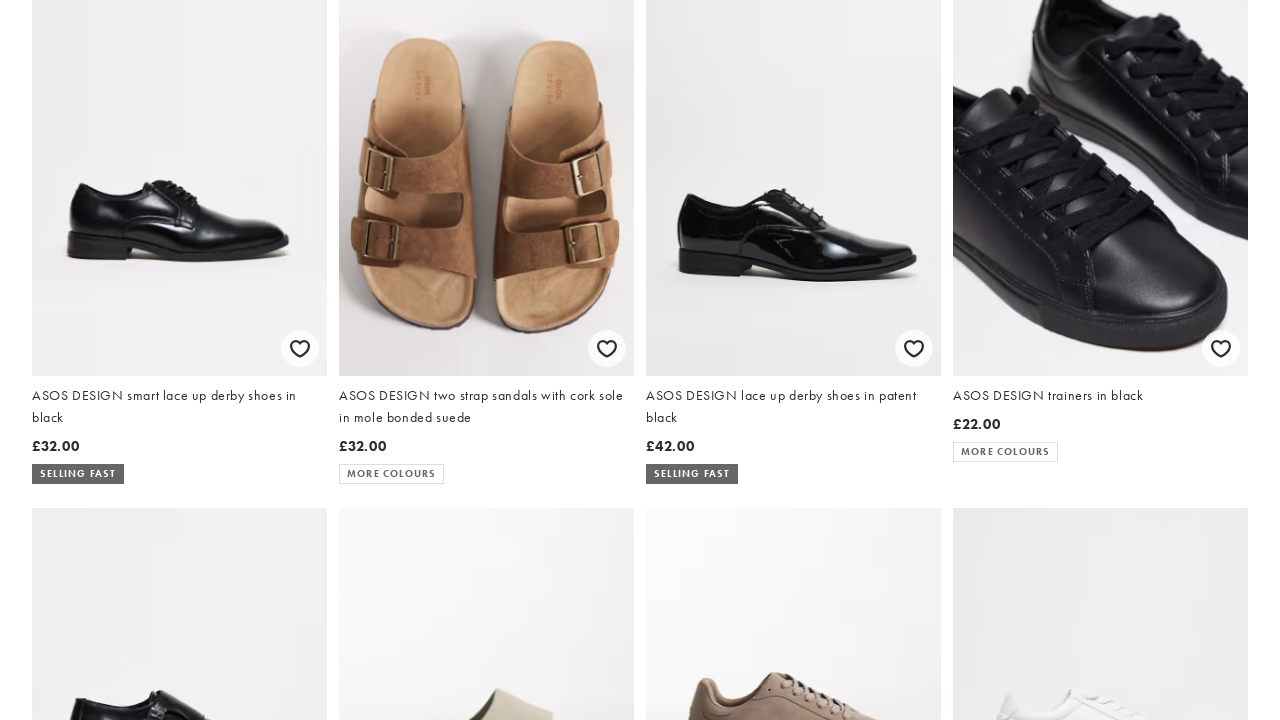

Waited for product tiles to load before processing product 5
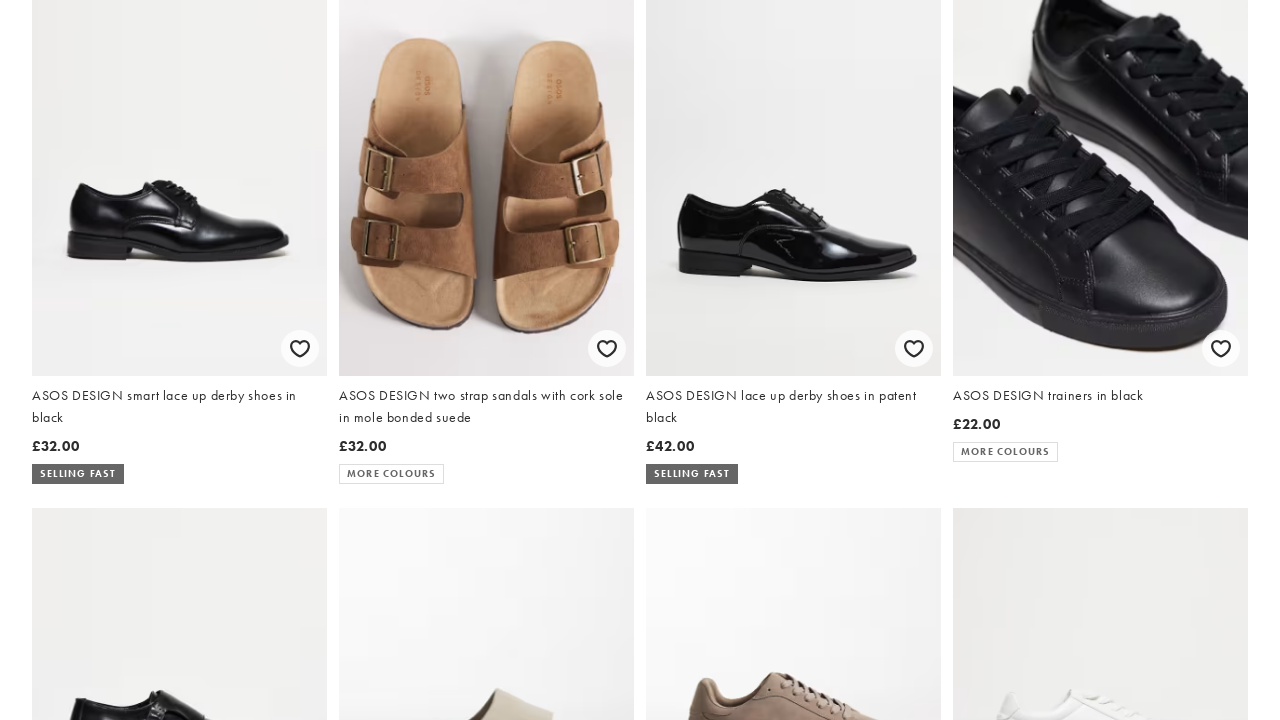

Re-fetched product tiles for iteration 5
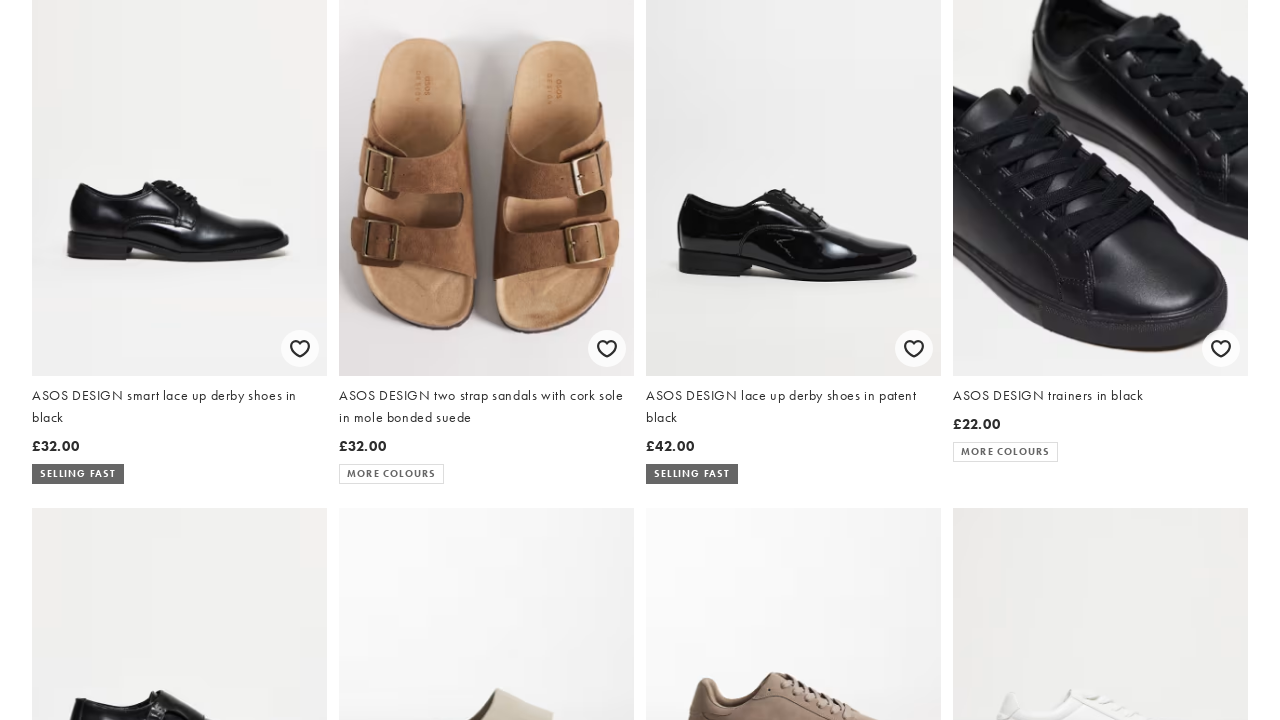

Clicked on product 5 to view product details at (180, 478) on .productTile_U0clN >> nth=4 >> a >> nth=0
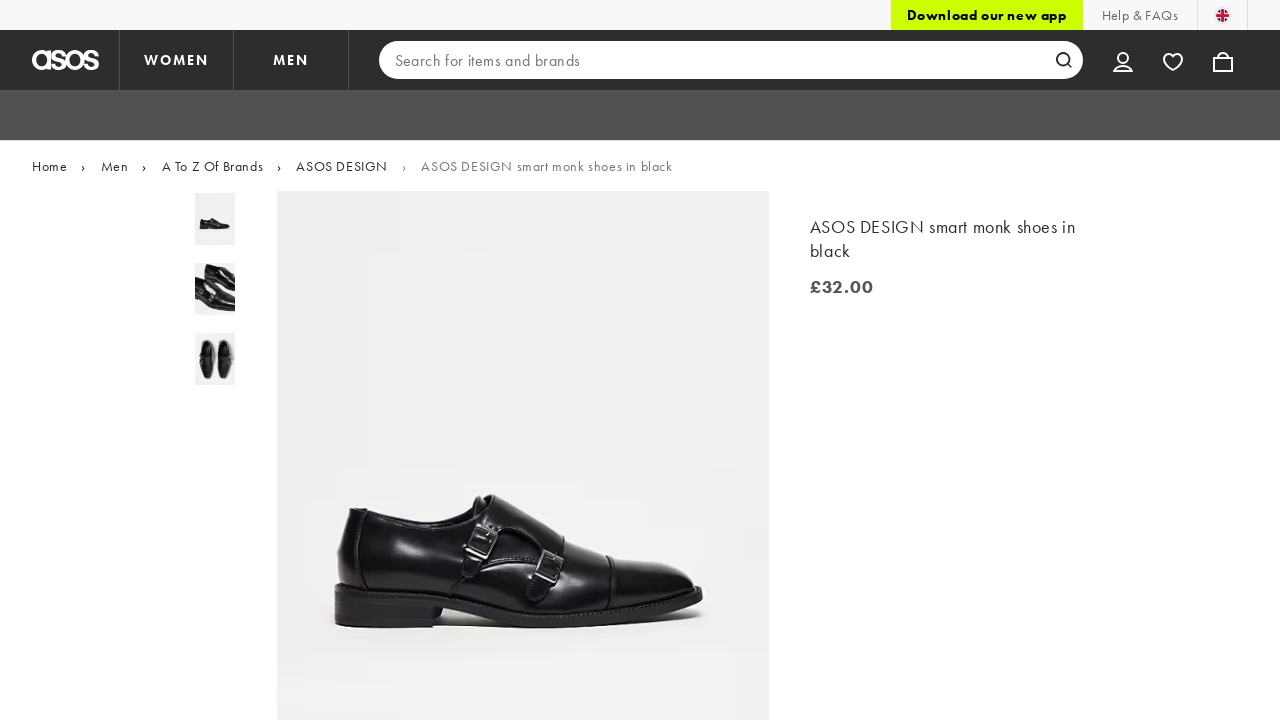

Product details page loaded for product 5
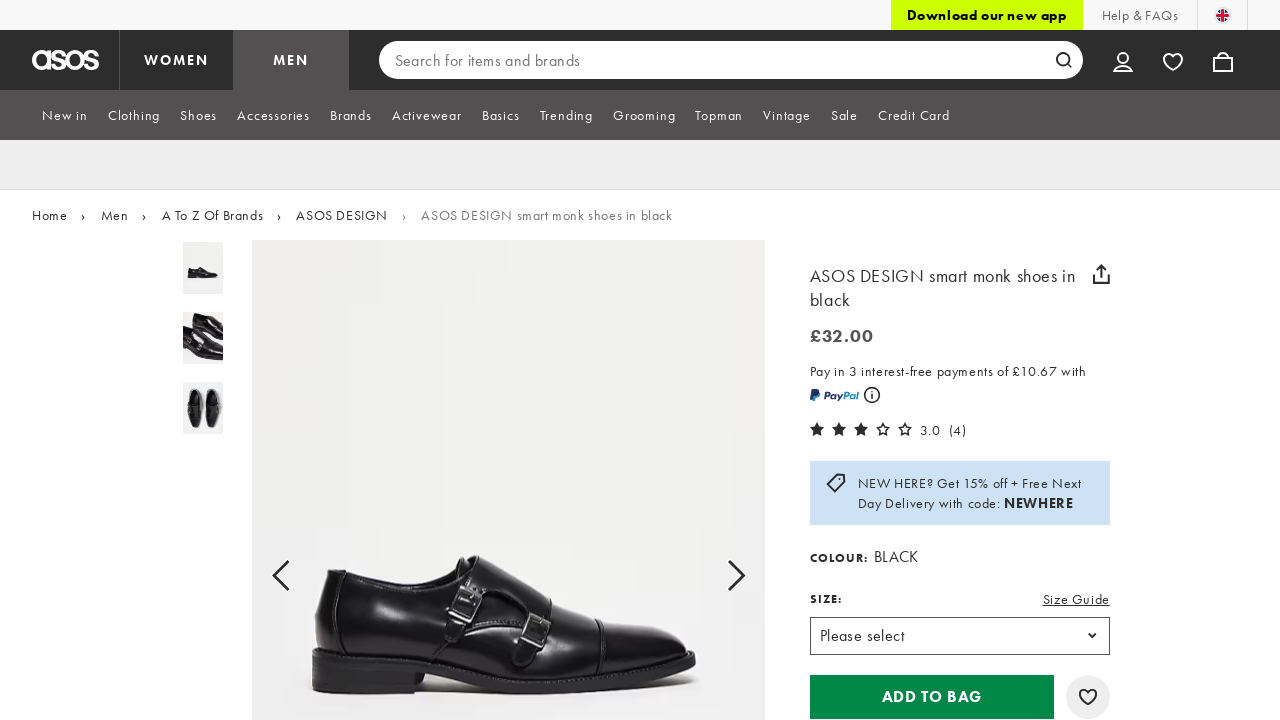

Product description element not found for product 5 (timeout)
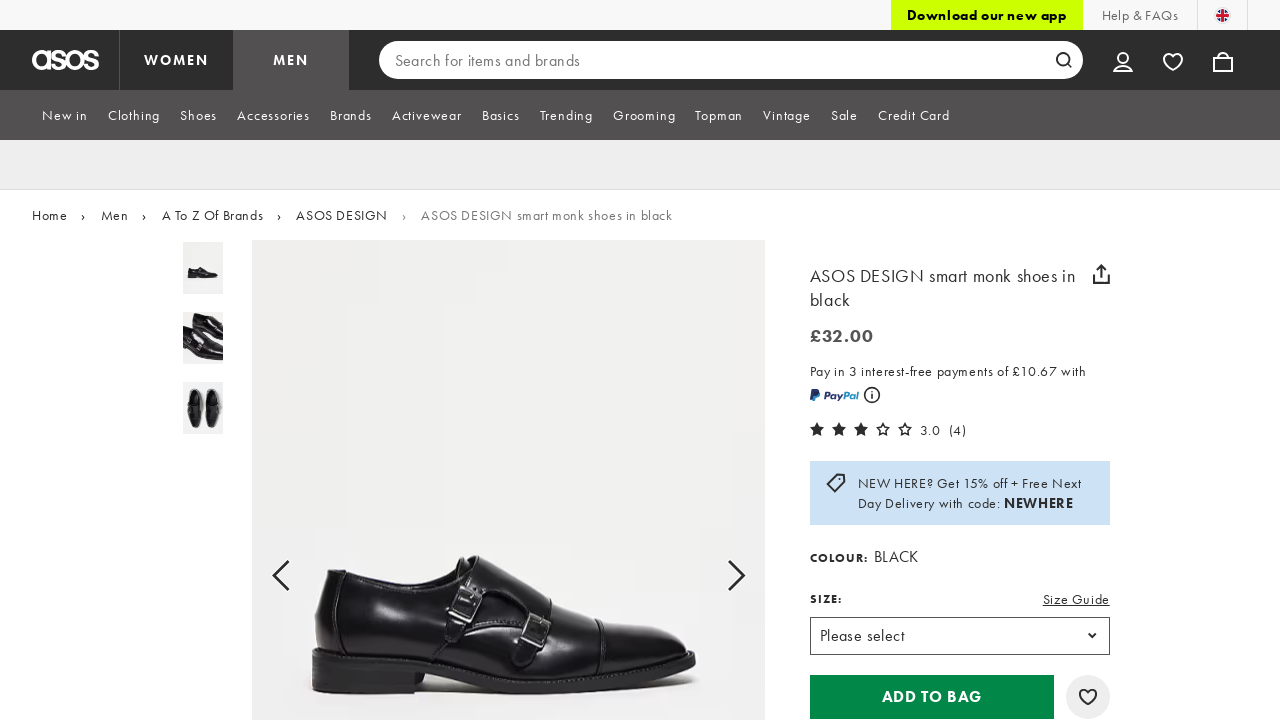

Navigated back to product listing after viewing product 5
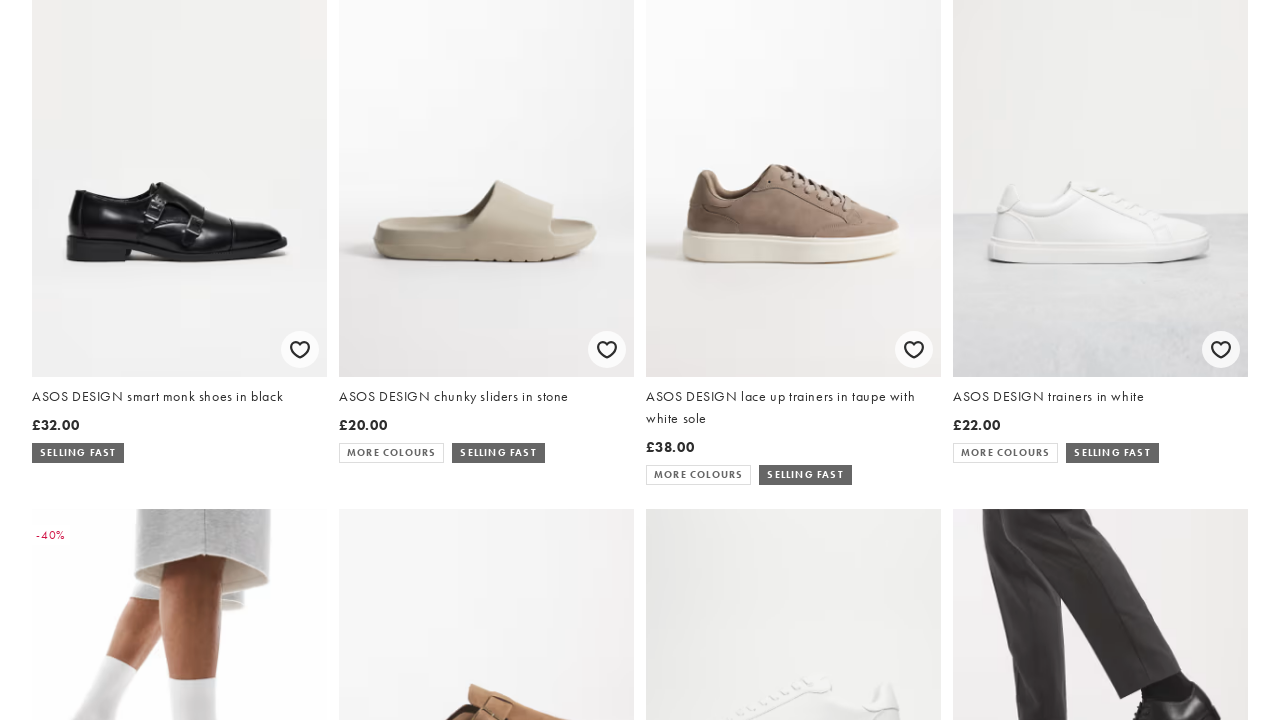

Listing page reloaded with product tiles visible after product 5
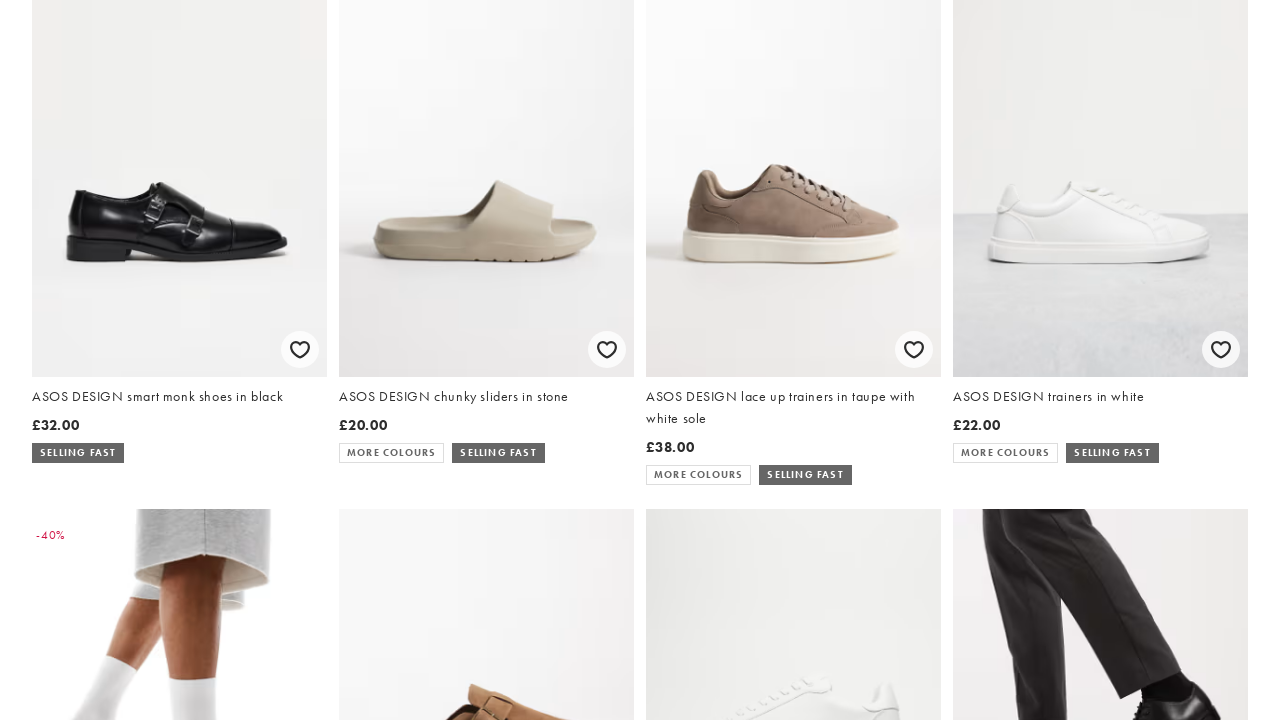

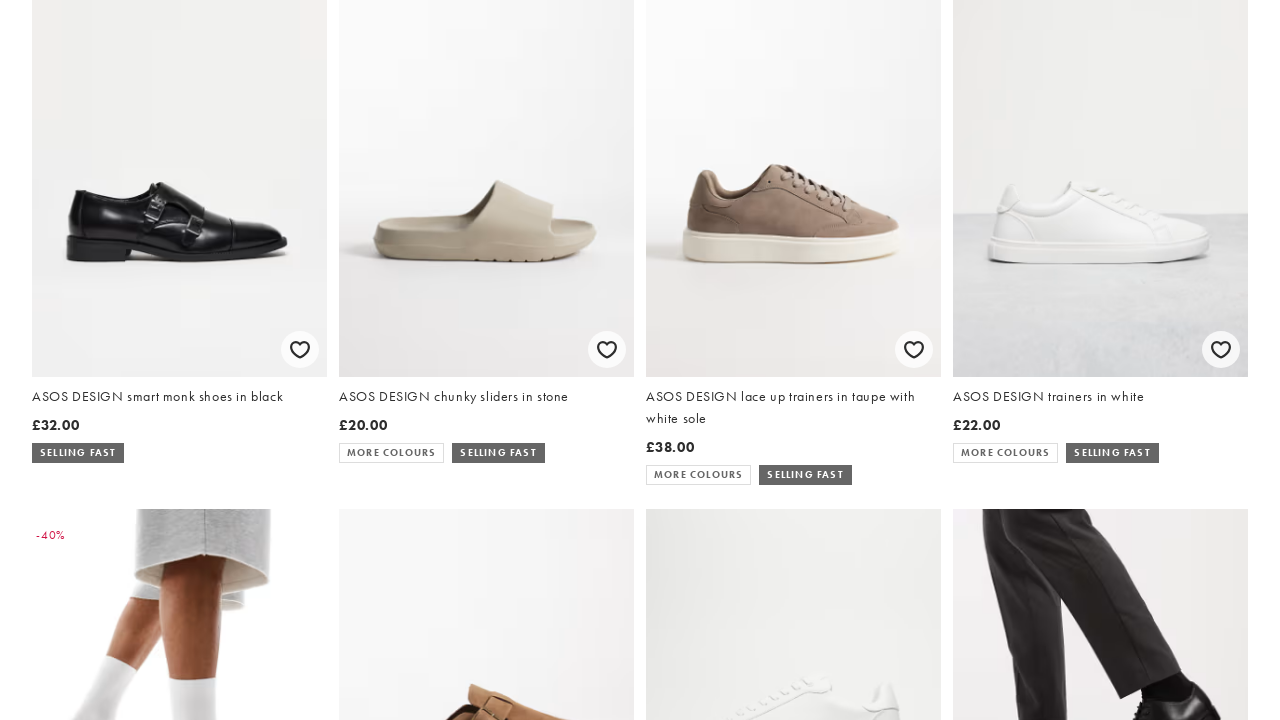